Tests a Todo application by adding 5 new items to the list and then marking all 10 items (5 pre-existing + 5 new) as completed by clicking their checkboxes.

Starting URL: https://lambdatest.github.io/sample-todo-app/

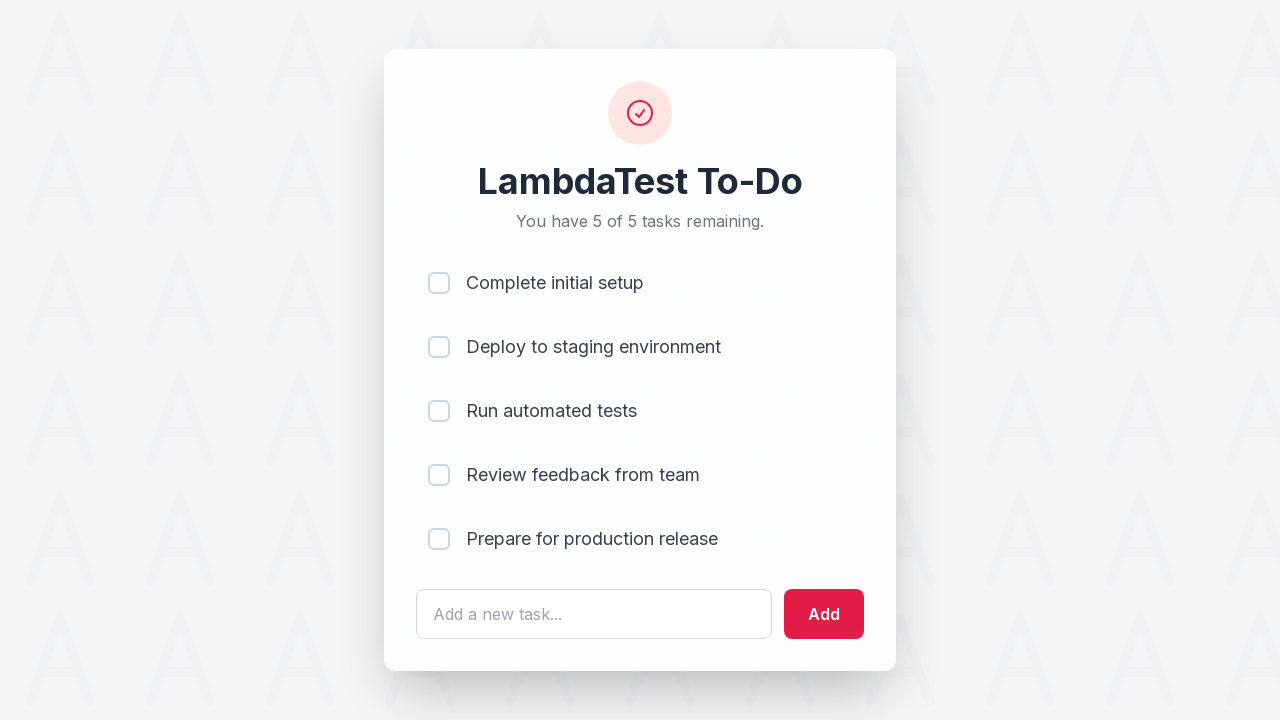

Waited for todo input field to load
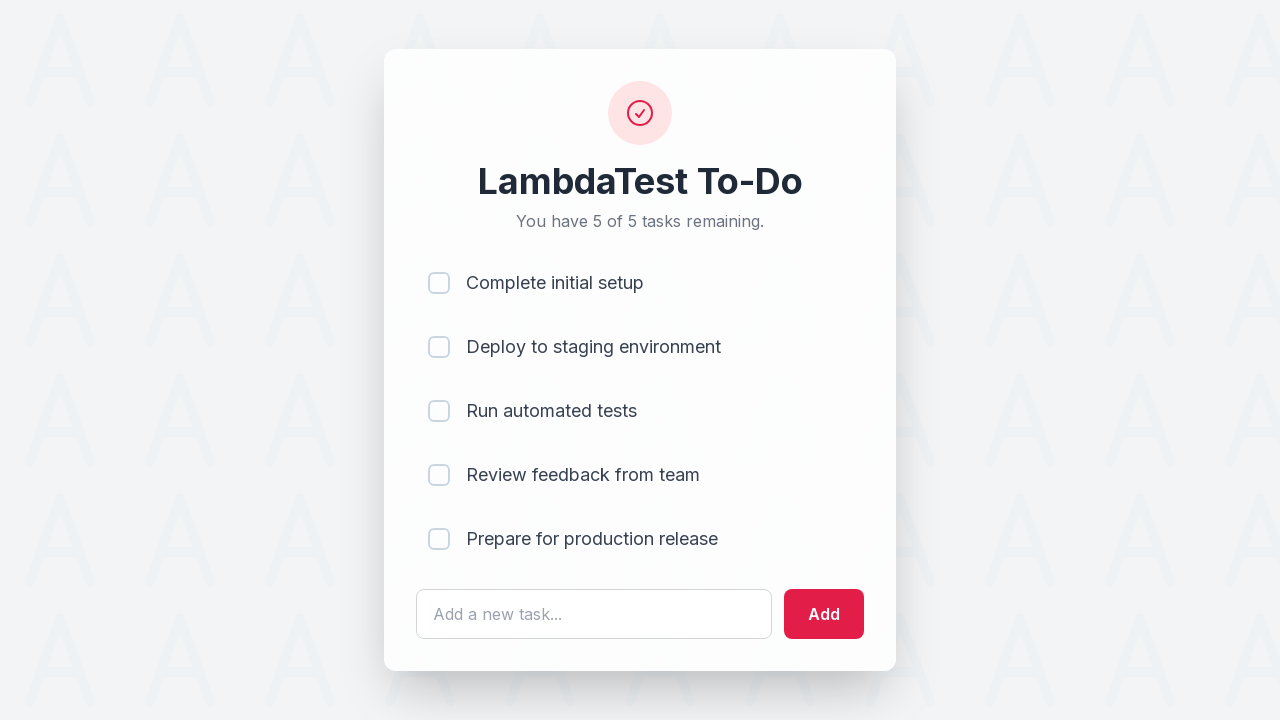

Clicked todo input field to add item 1 at (594, 614) on #sampletodotext
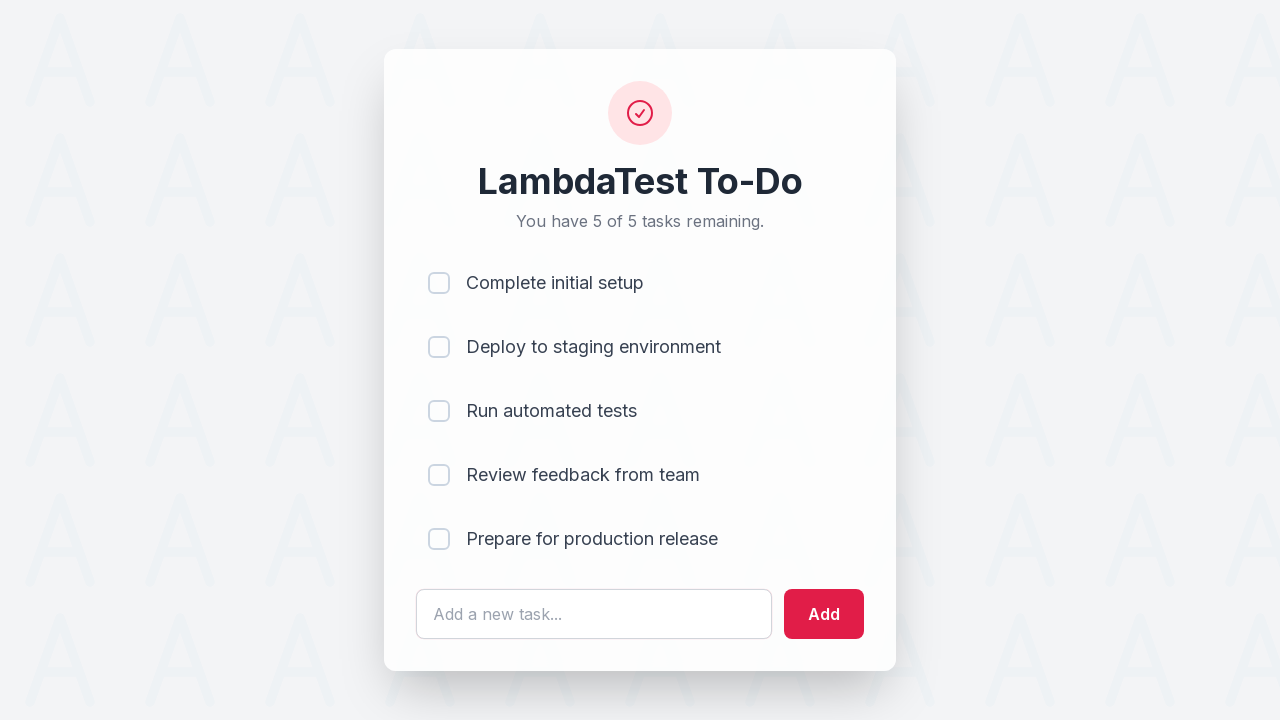

Filled input field with 'Adding a new item 1' on #sampletodotext
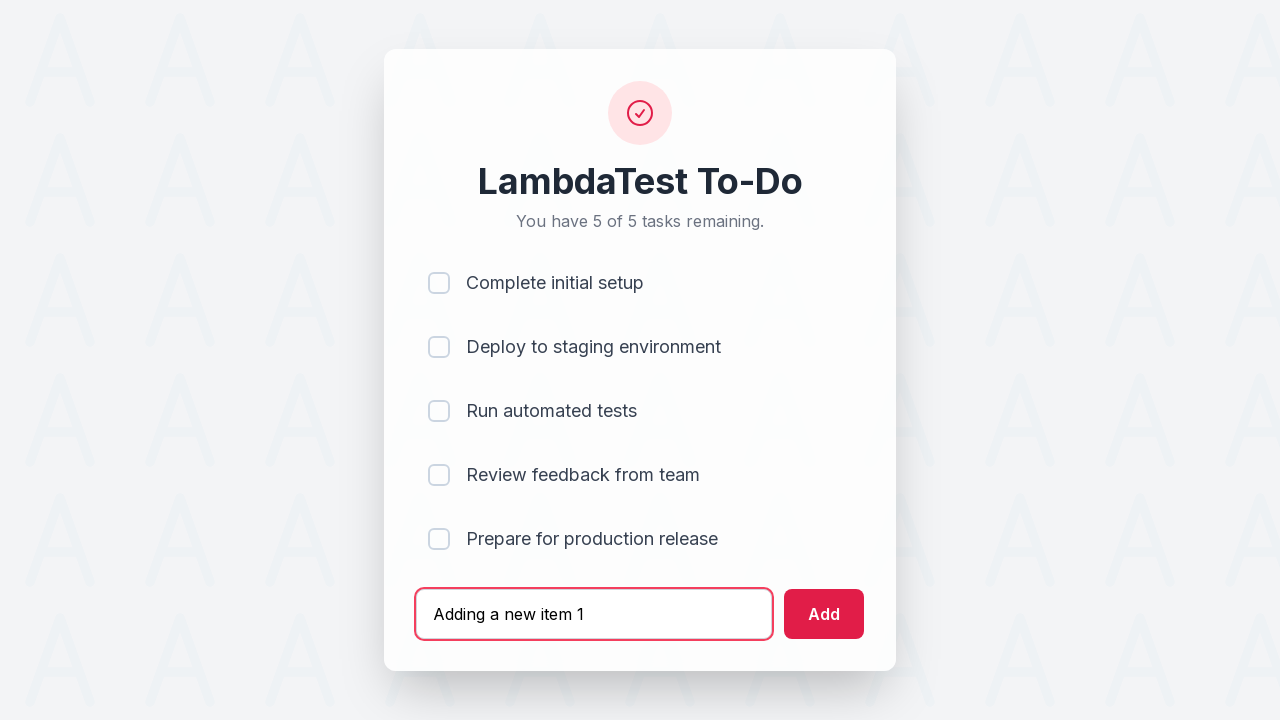

Pressed Enter to add new todo item 1 on #sampletodotext
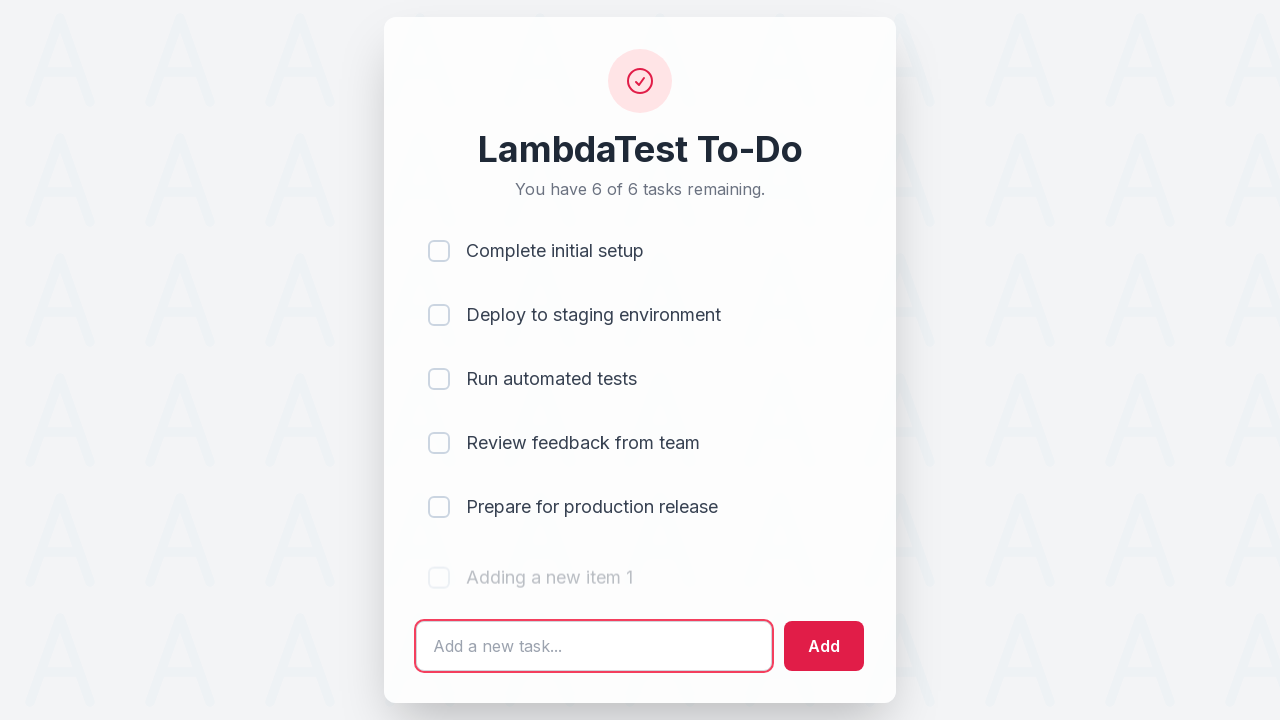

Waited 500ms for item 1 to be added
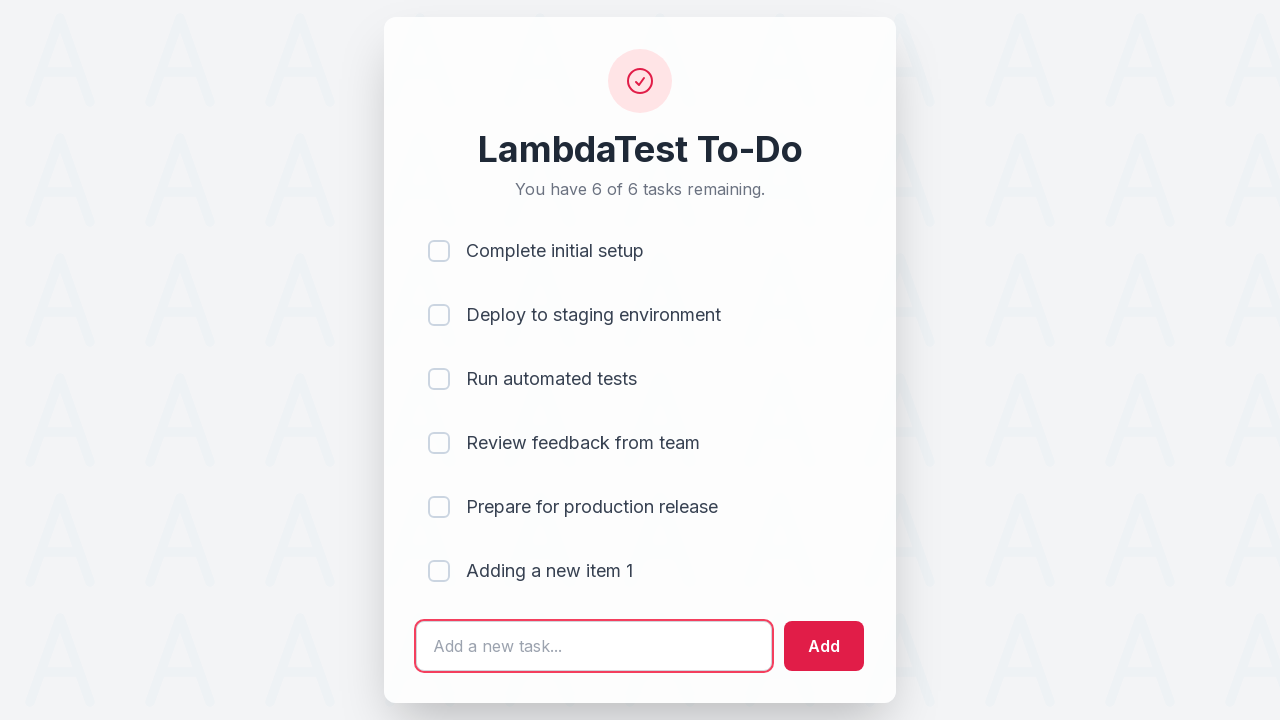

Clicked todo input field to add item 2 at (594, 646) on #sampletodotext
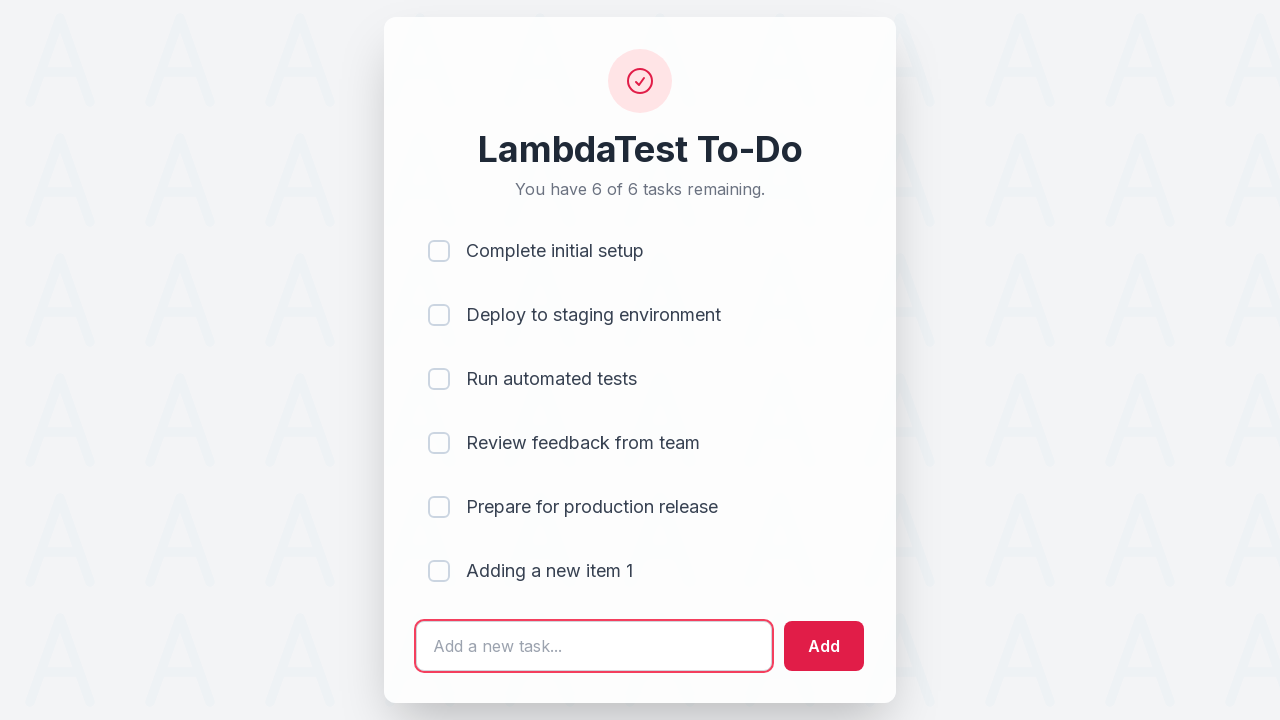

Filled input field with 'Adding a new item 2' on #sampletodotext
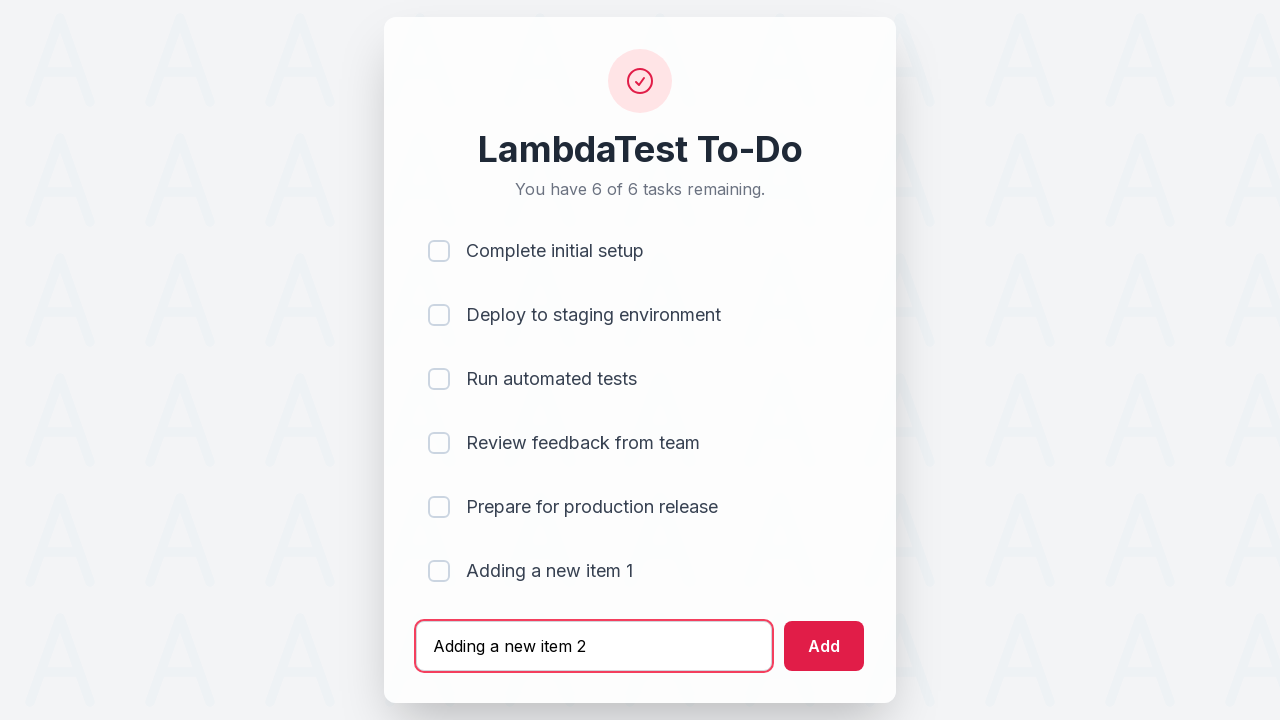

Pressed Enter to add new todo item 2 on #sampletodotext
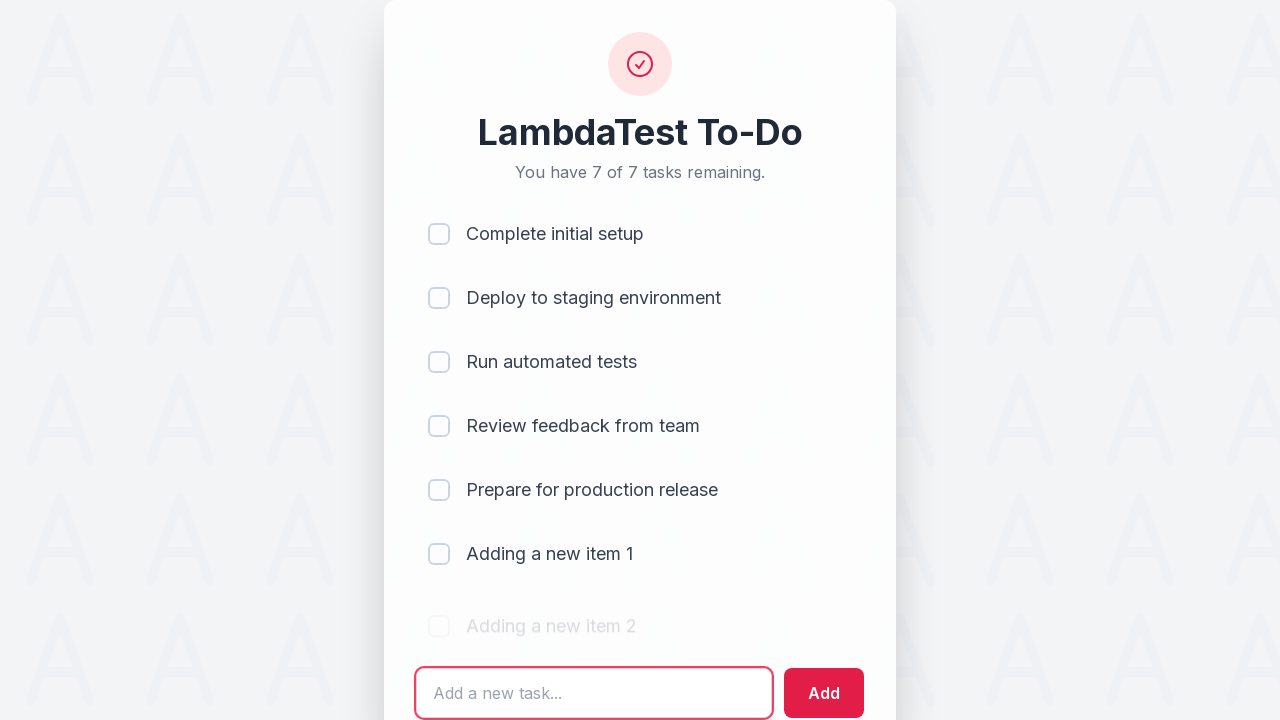

Waited 500ms for item 2 to be added
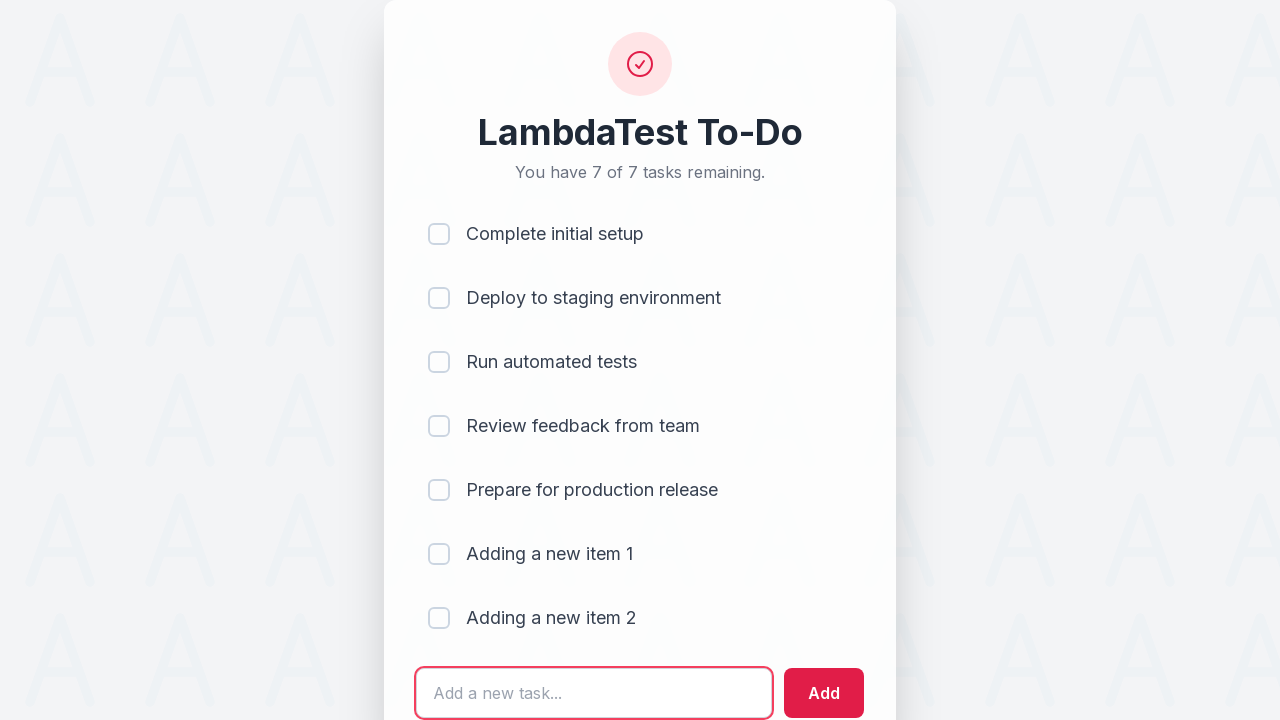

Clicked todo input field to add item 3 at (594, 693) on #sampletodotext
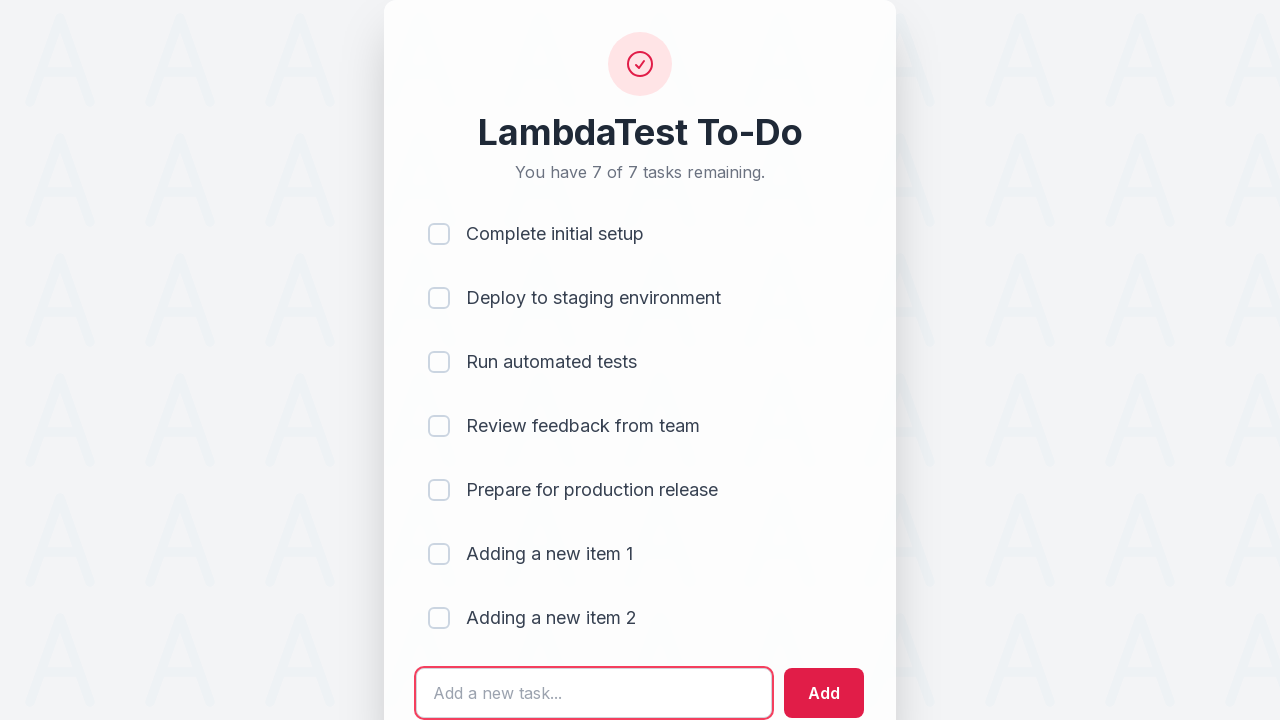

Filled input field with 'Adding a new item 3' on #sampletodotext
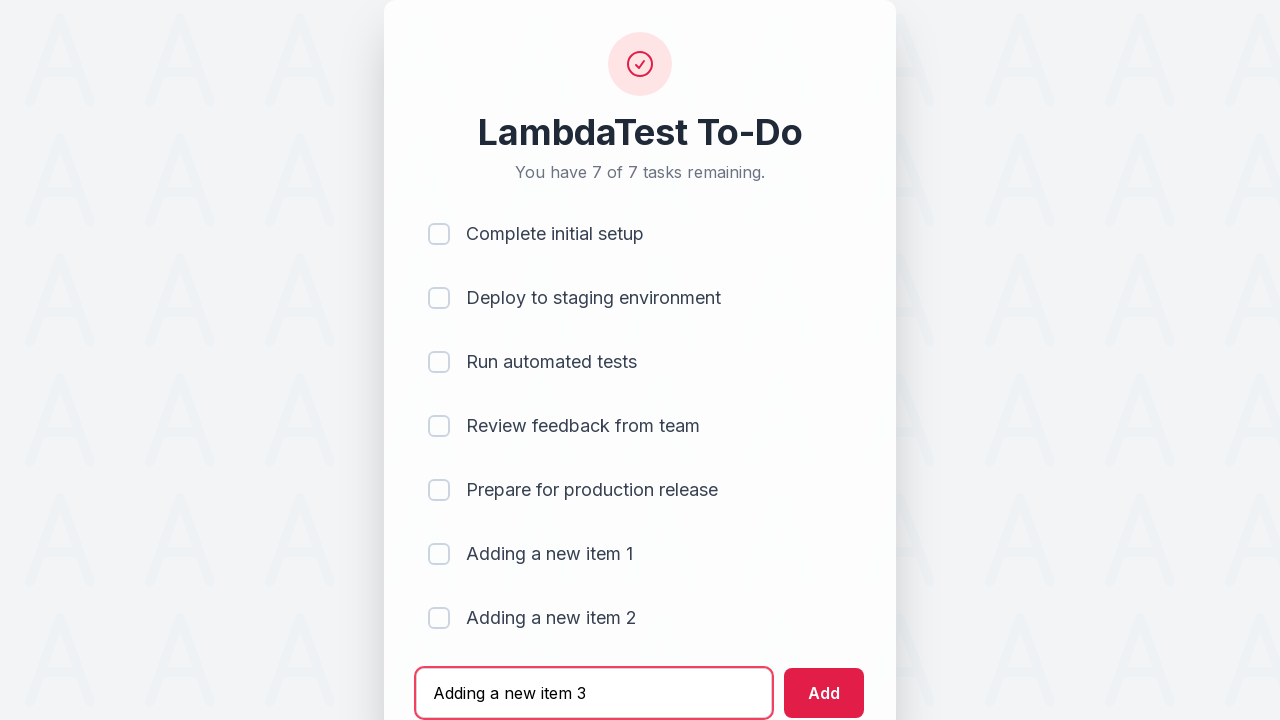

Pressed Enter to add new todo item 3 on #sampletodotext
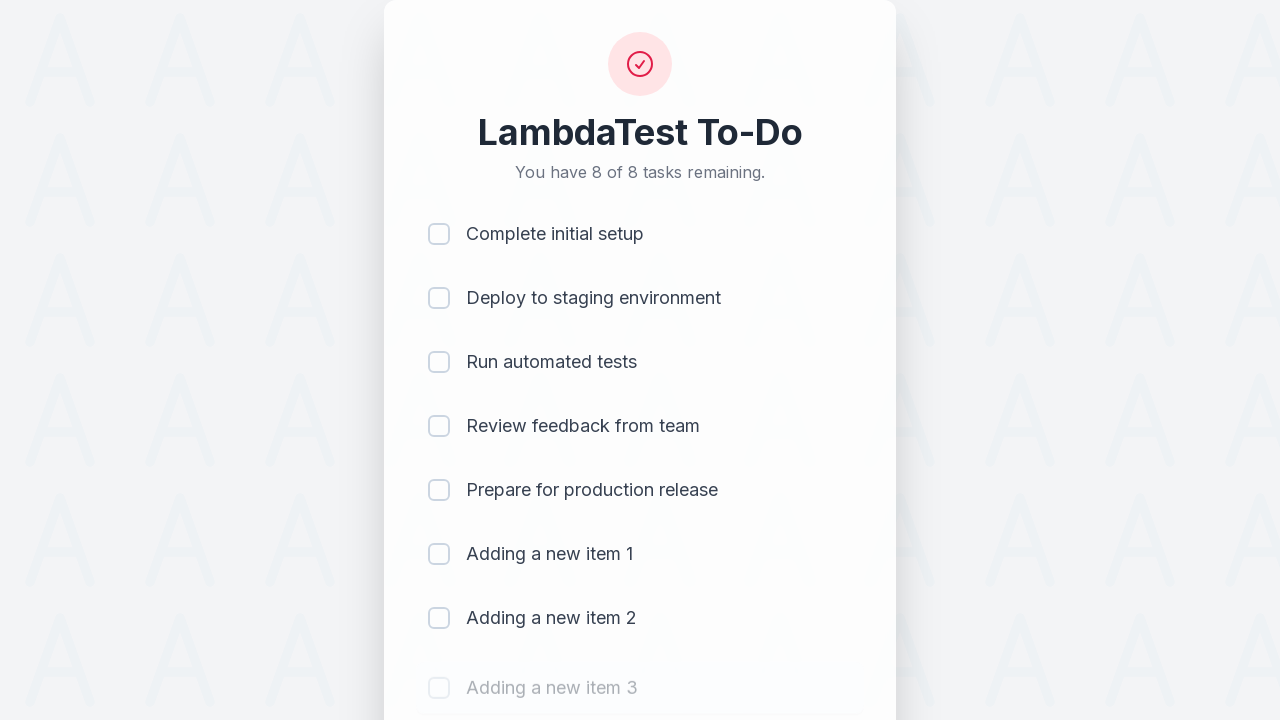

Waited 500ms for item 3 to be added
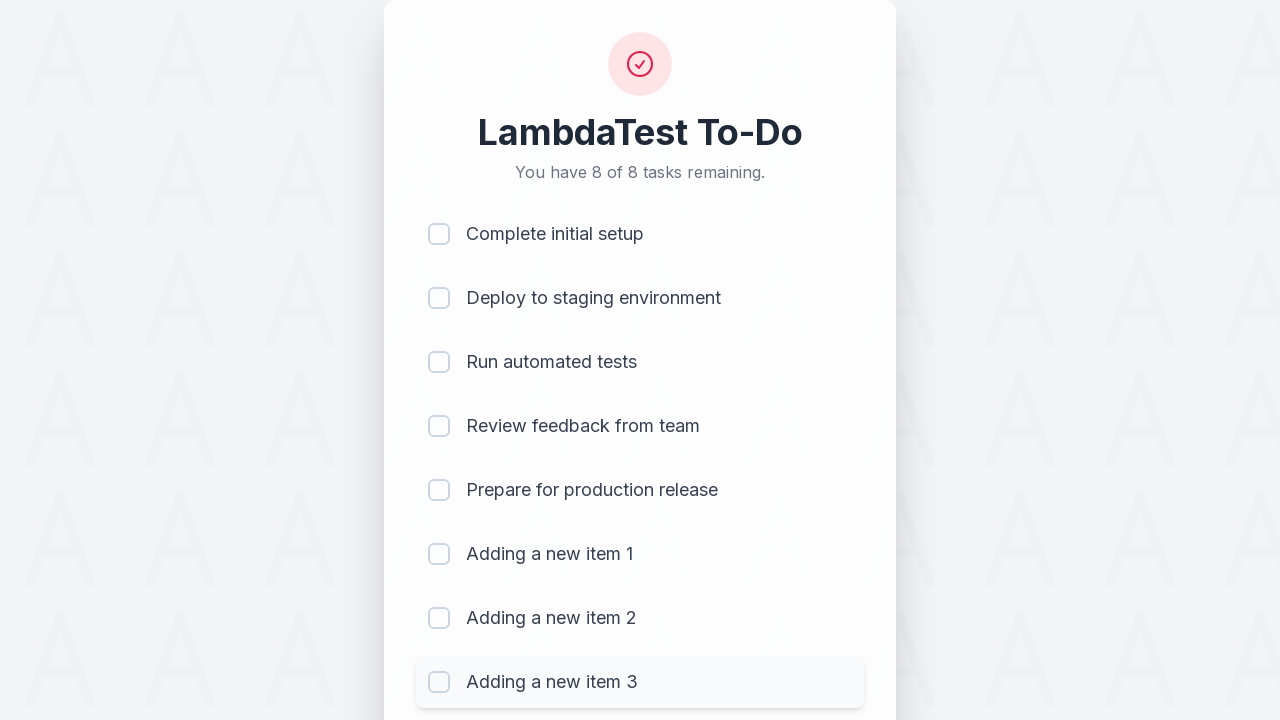

Clicked todo input field to add item 4 at (594, 663) on #sampletodotext
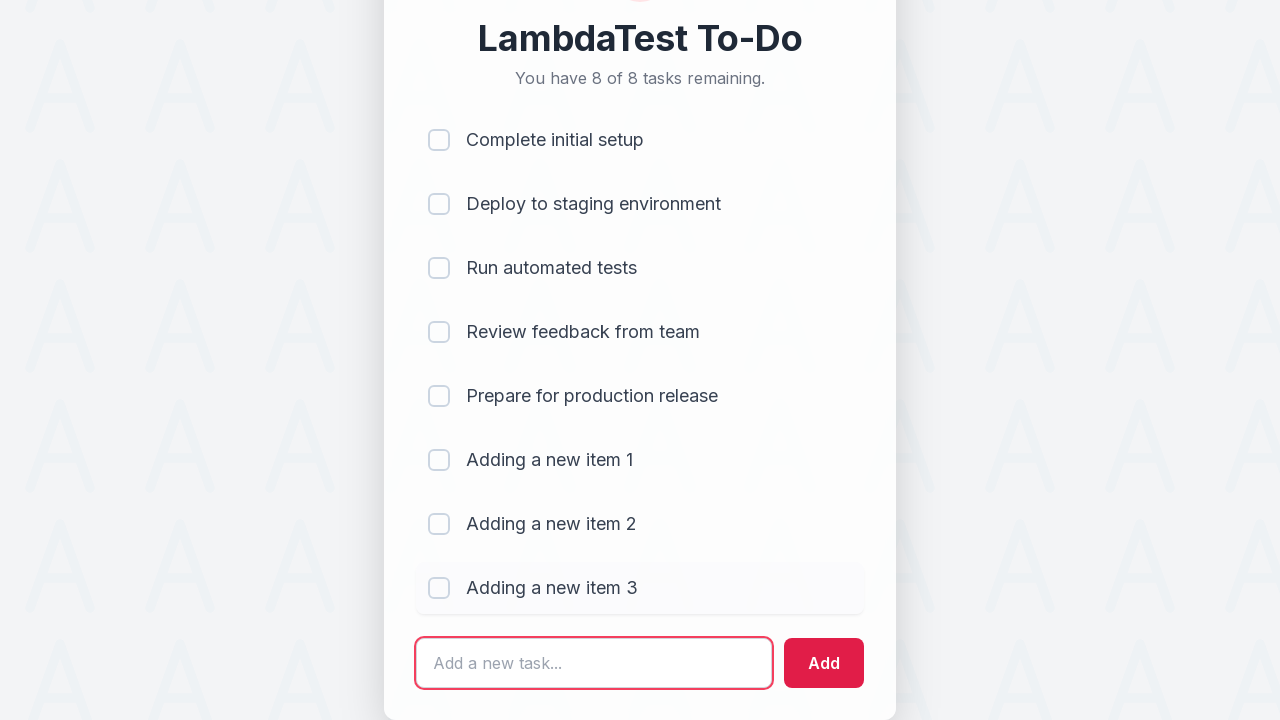

Filled input field with 'Adding a new item 4' on #sampletodotext
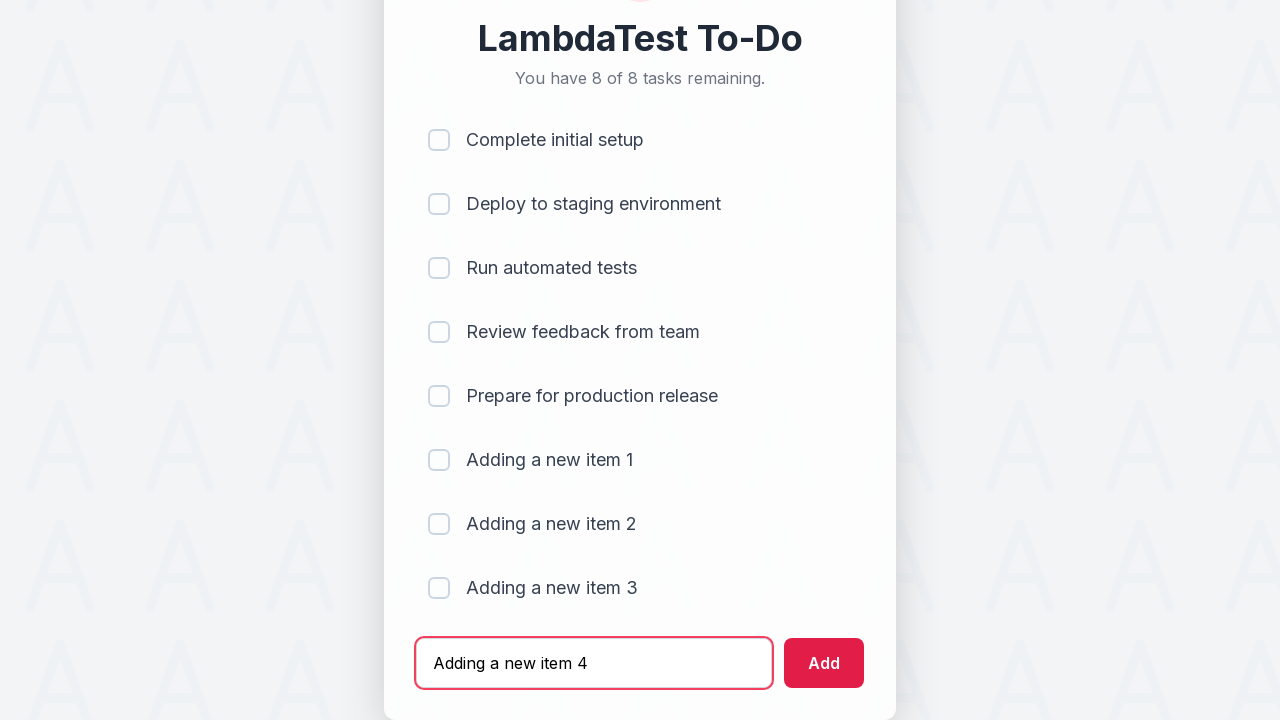

Pressed Enter to add new todo item 4 on #sampletodotext
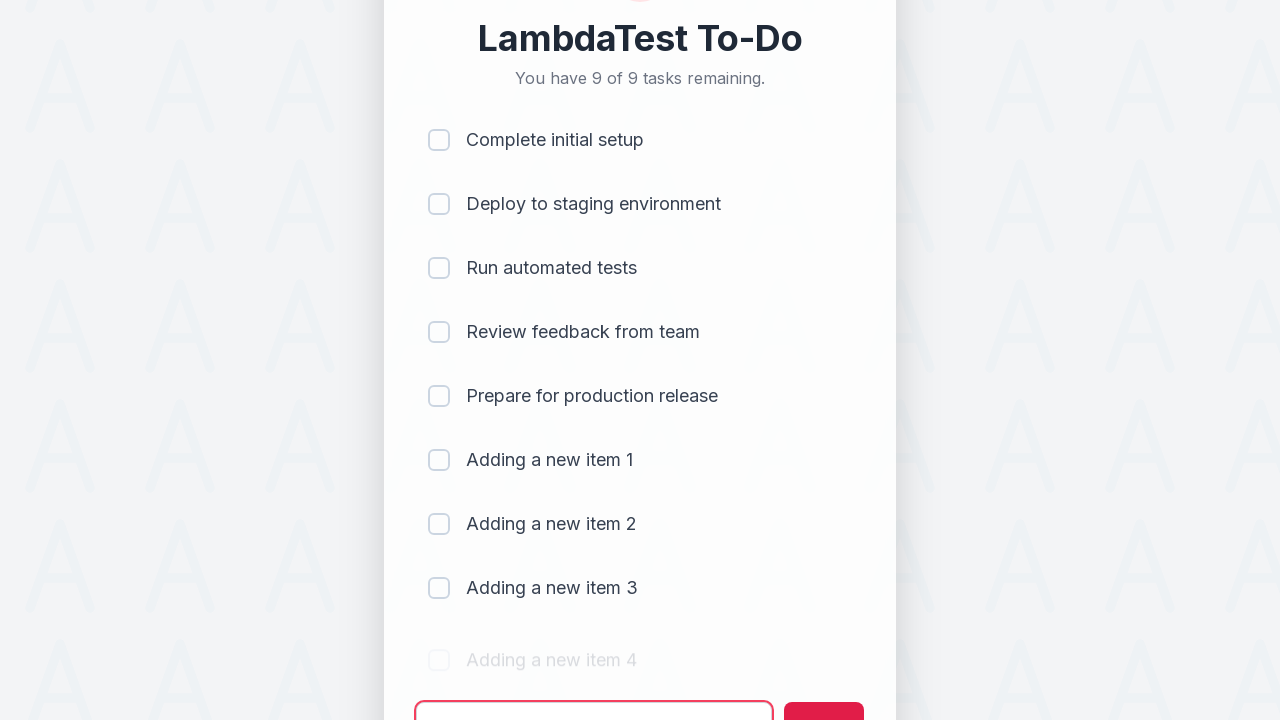

Waited 500ms for item 4 to be added
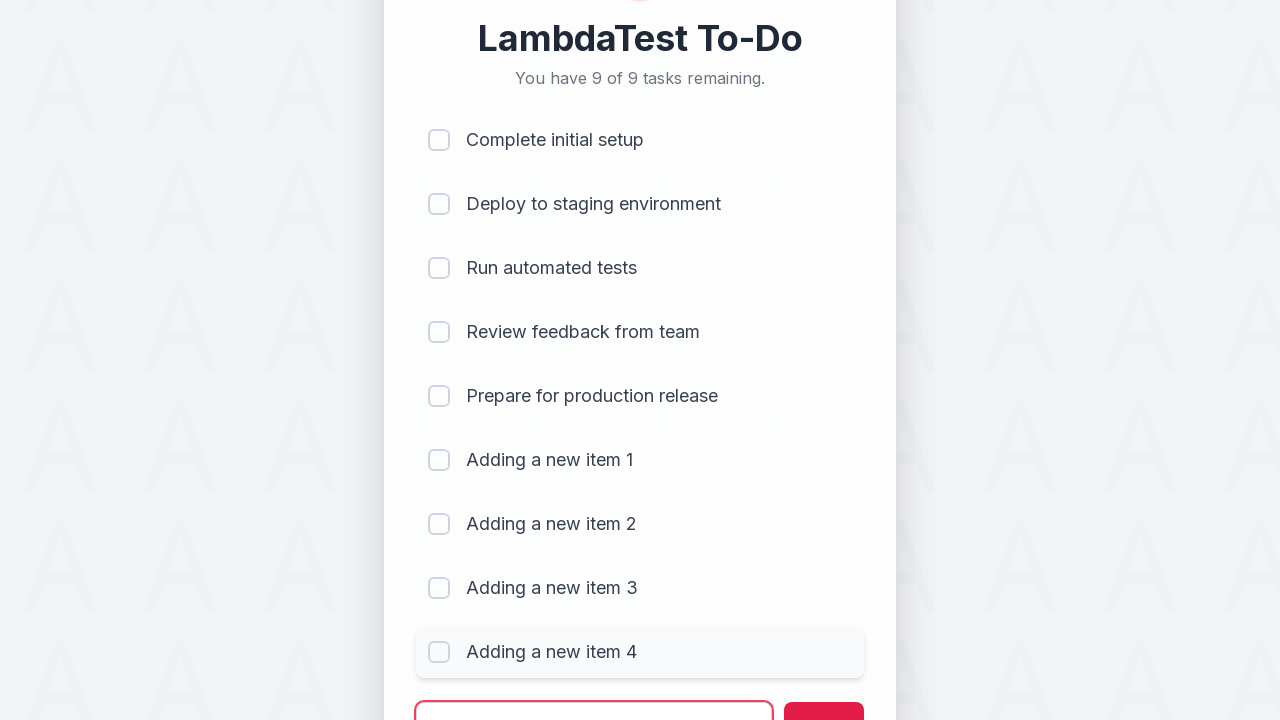

Clicked todo input field to add item 5 at (594, 695) on #sampletodotext
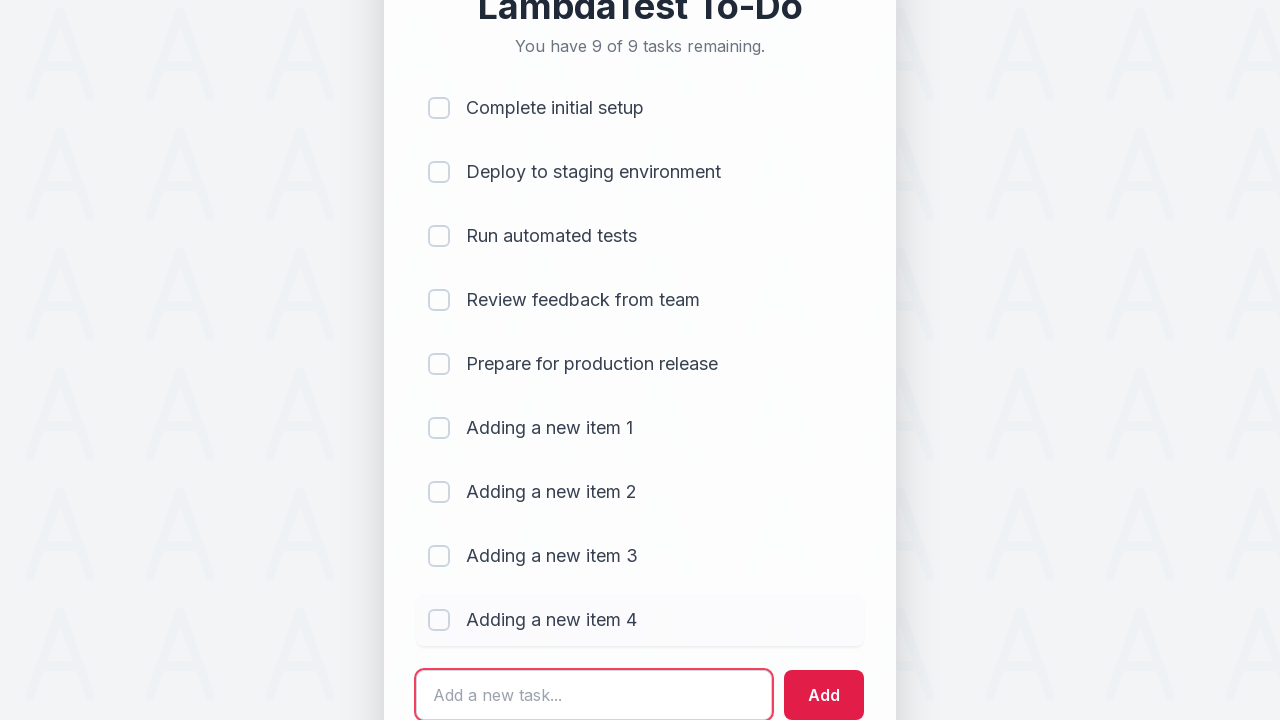

Filled input field with 'Adding a new item 5' on #sampletodotext
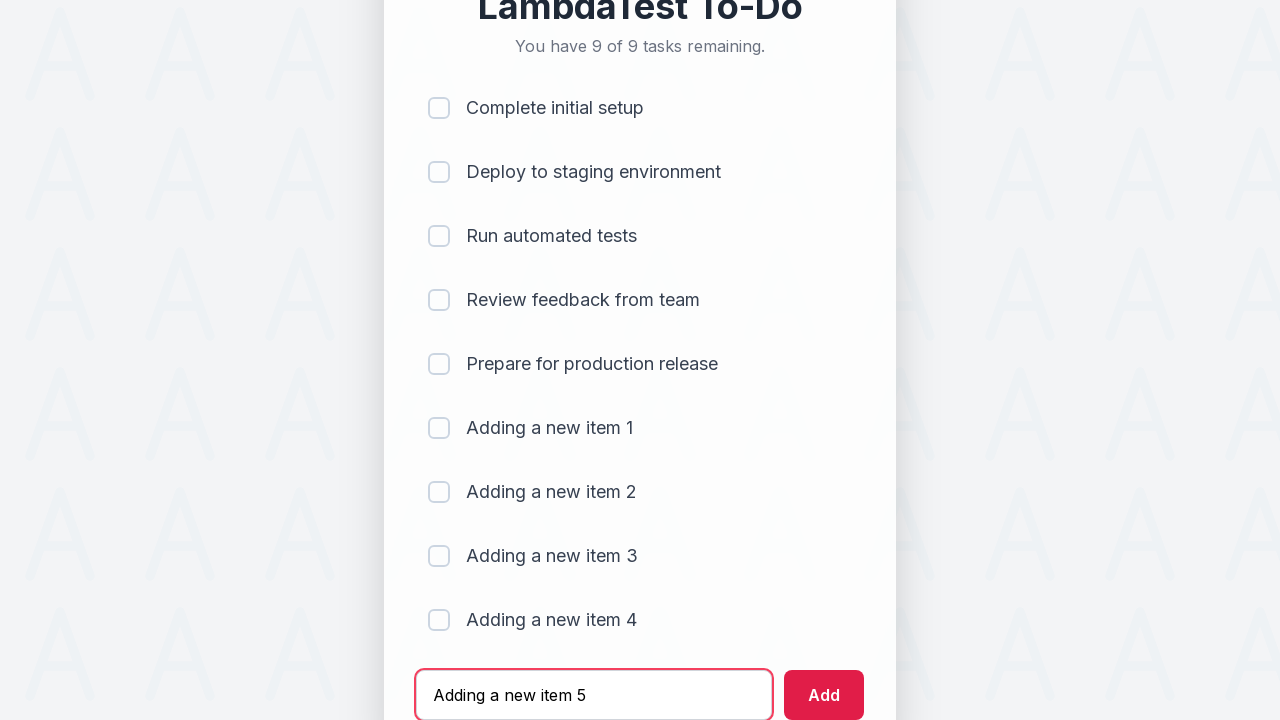

Pressed Enter to add new todo item 5 on #sampletodotext
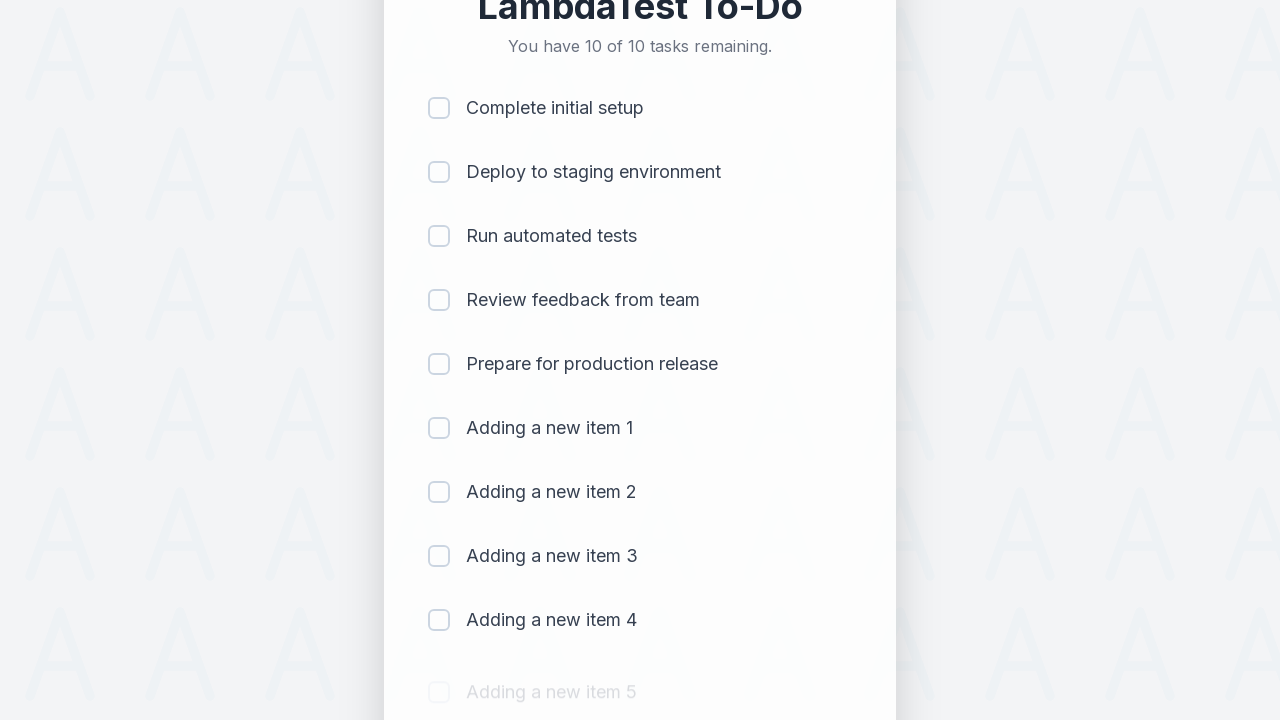

Waited 500ms for item 5 to be added
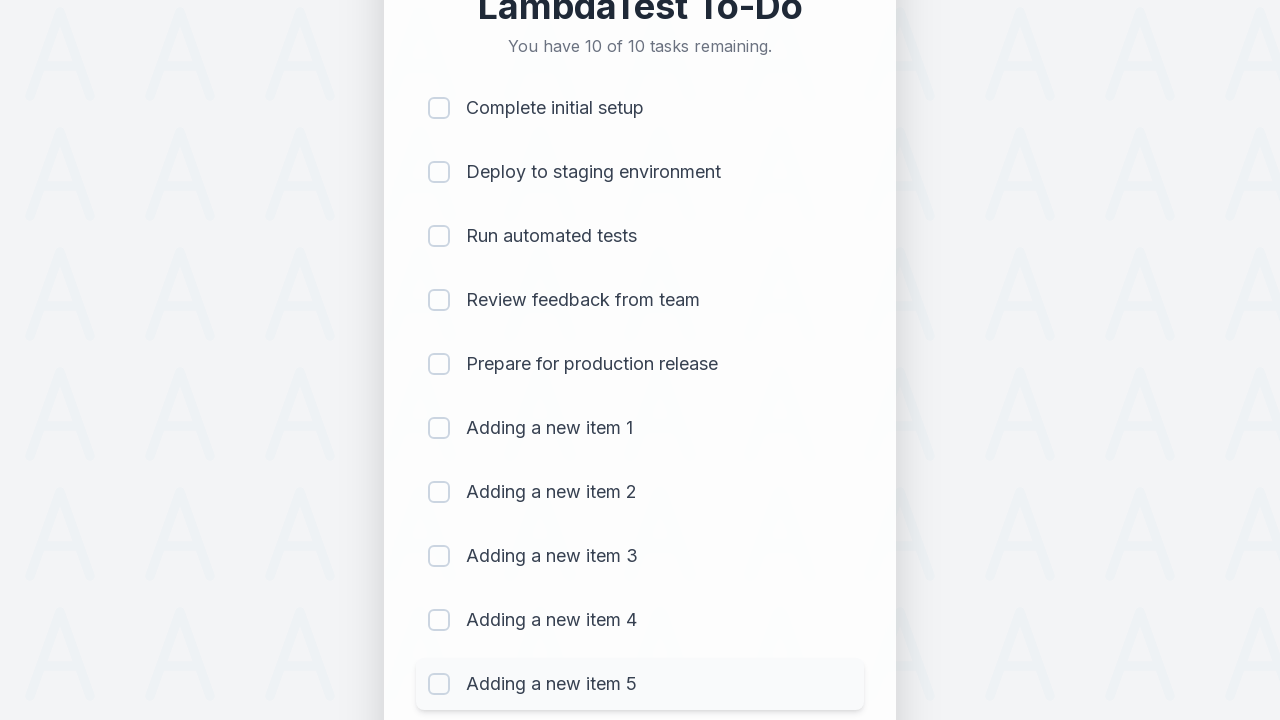

Clicked checkbox for item 1 to mark as completed at (439, 108) on (//input[@type='checkbox'])[1]
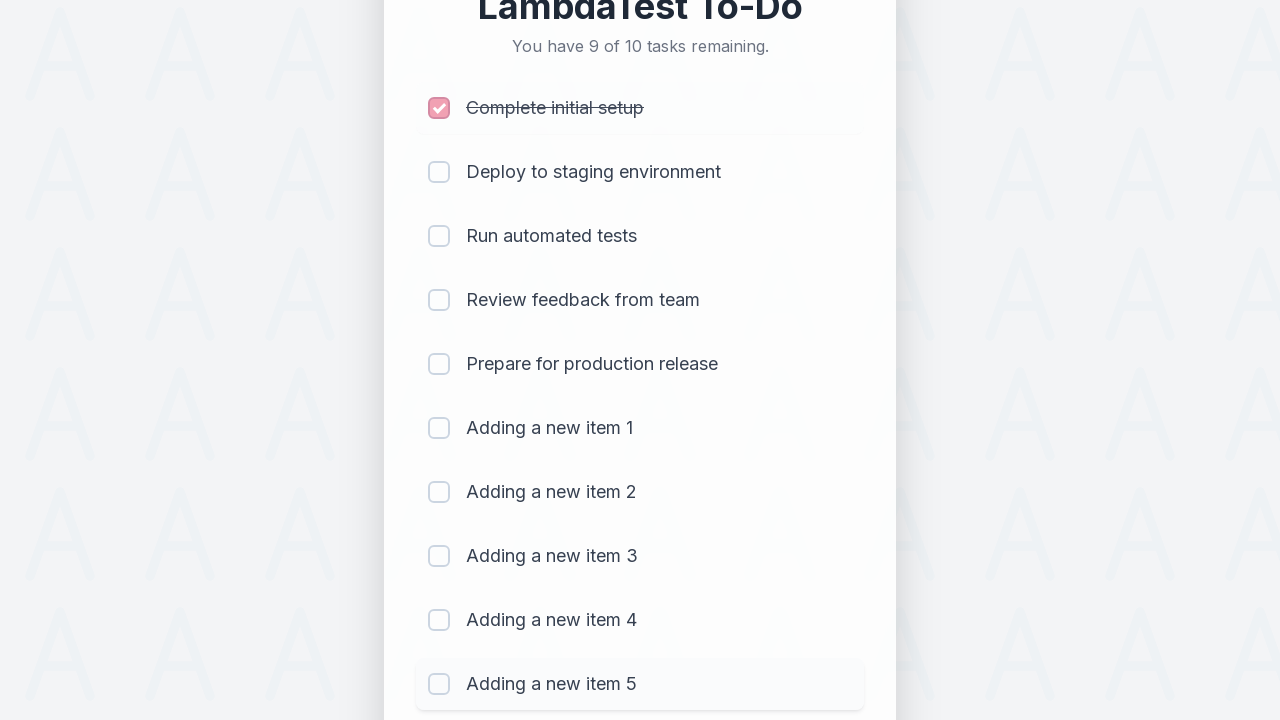

Waited 300ms after marking item 1 as completed
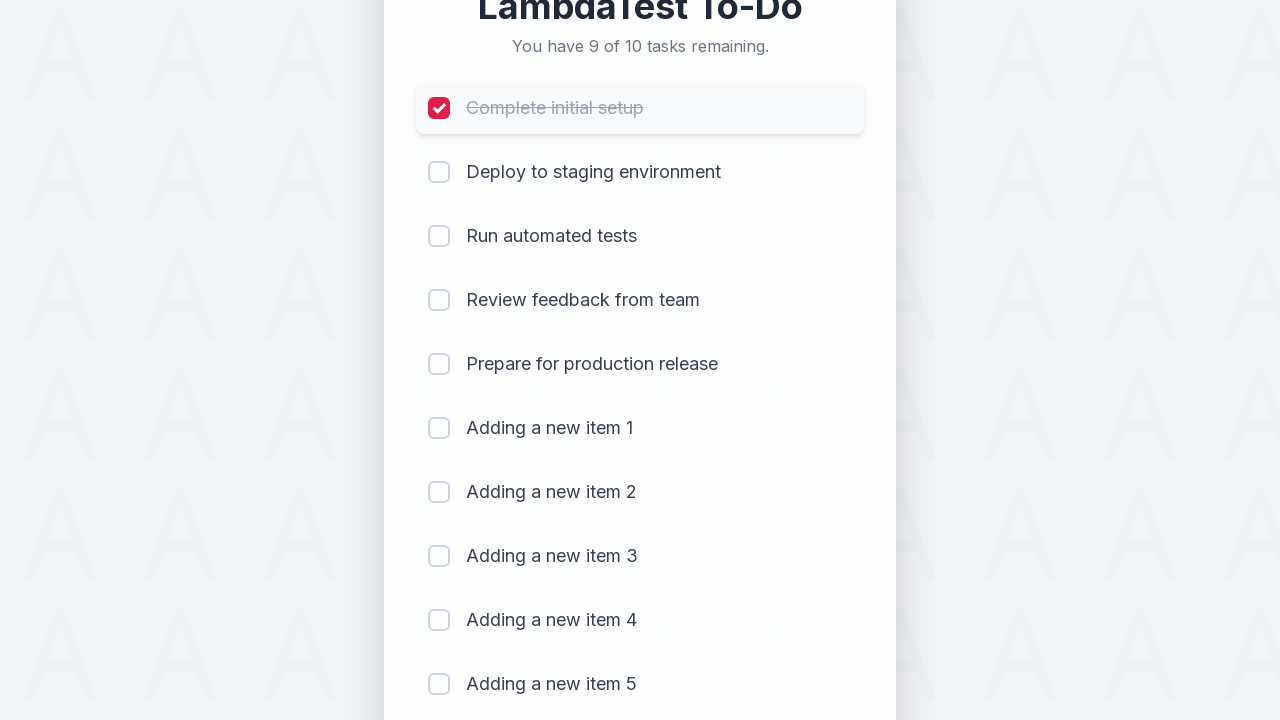

Clicked checkbox for item 2 to mark as completed at (439, 172) on (//input[@type='checkbox'])[2]
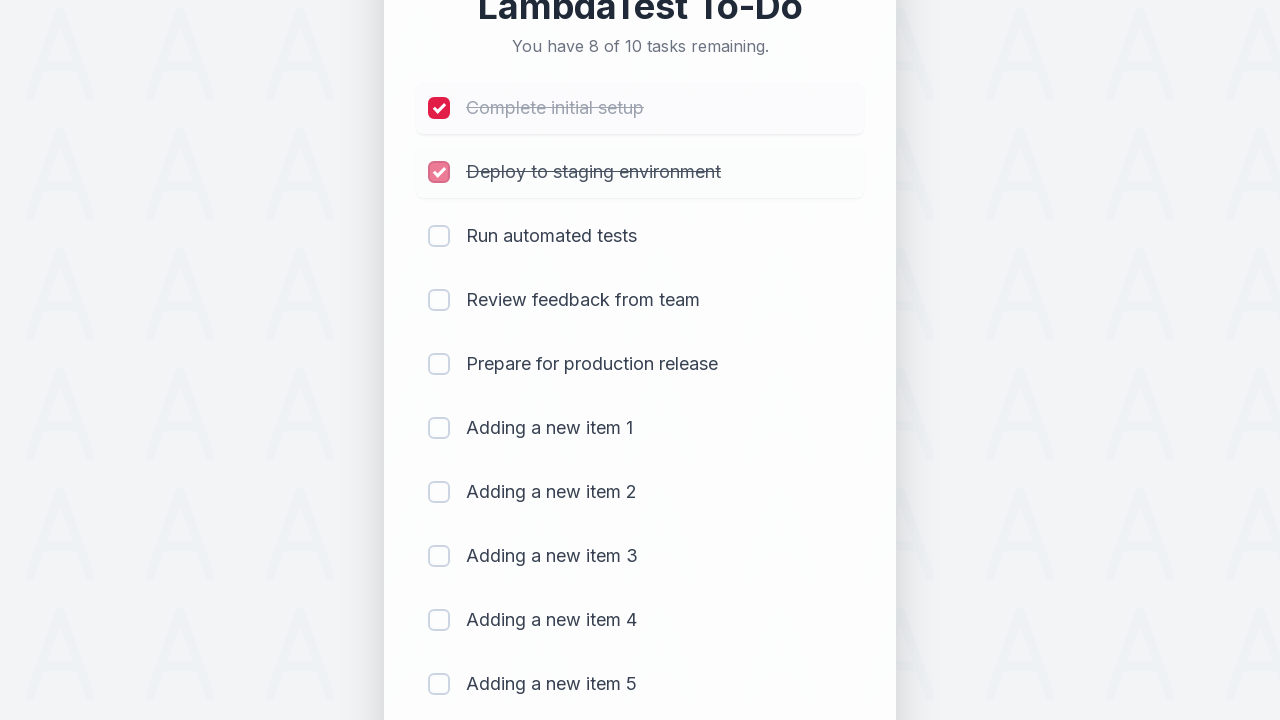

Waited 300ms after marking item 2 as completed
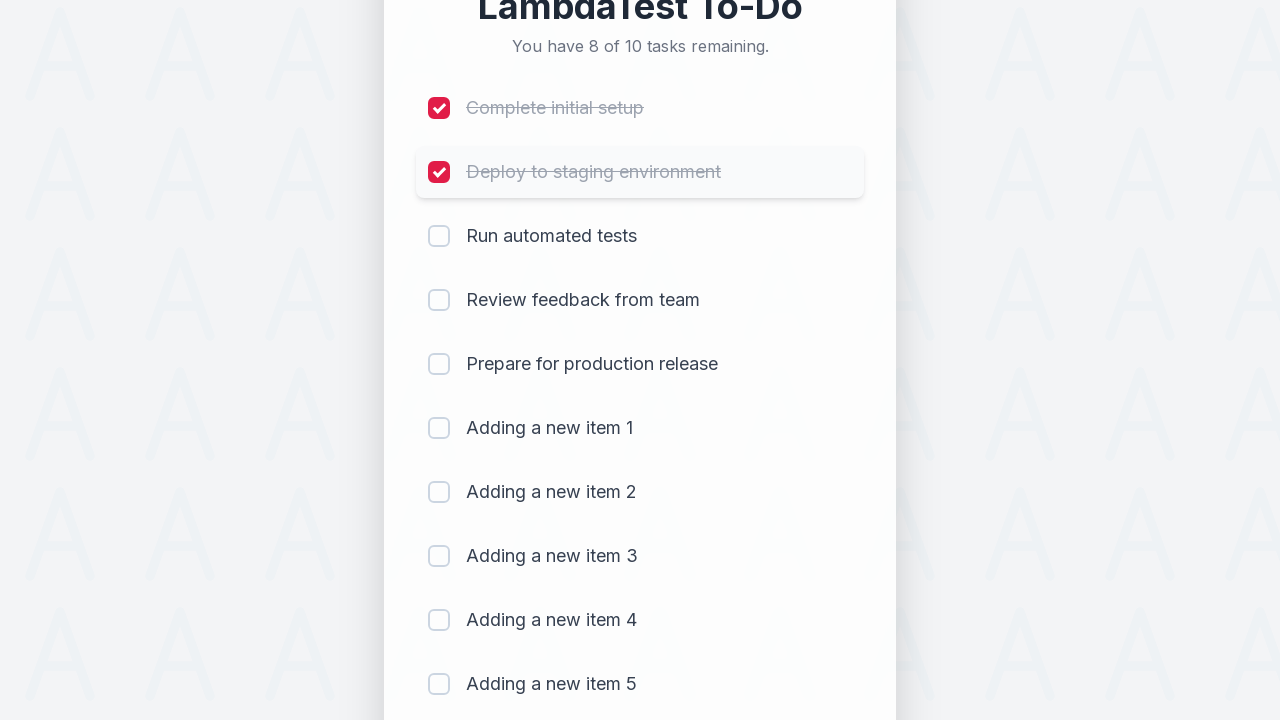

Clicked checkbox for item 3 to mark as completed at (439, 236) on (//input[@type='checkbox'])[3]
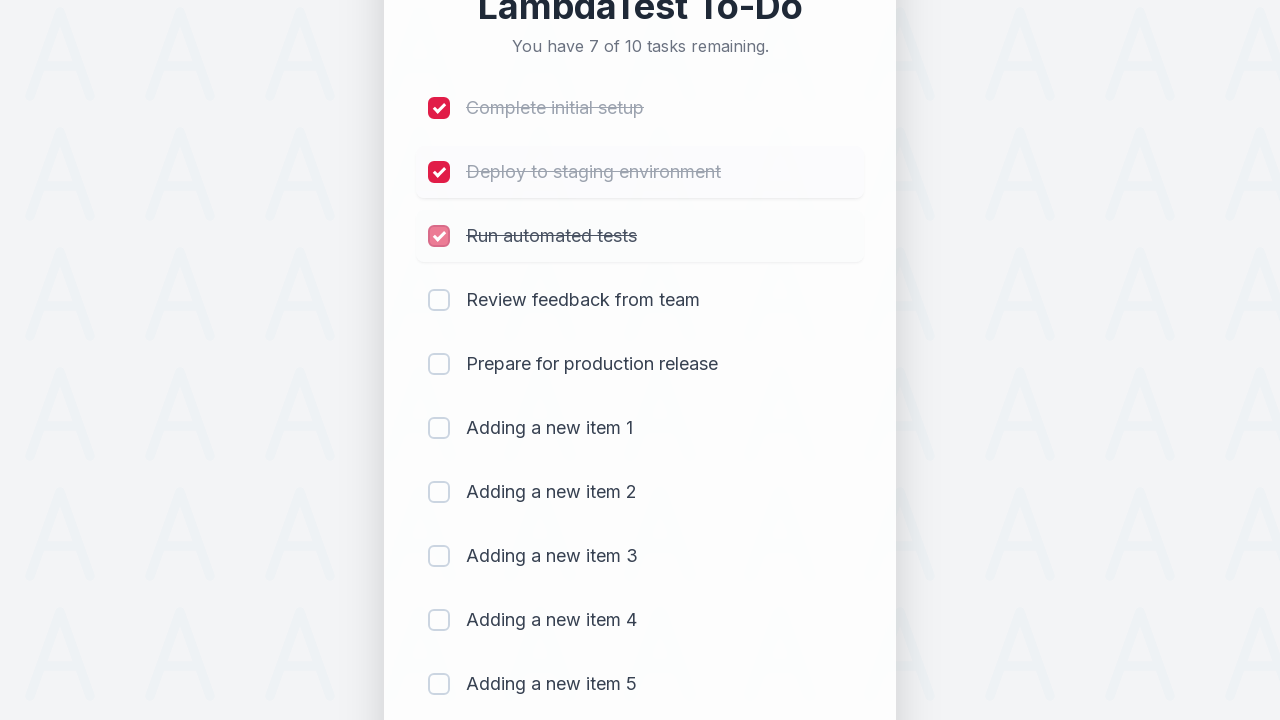

Waited 300ms after marking item 3 as completed
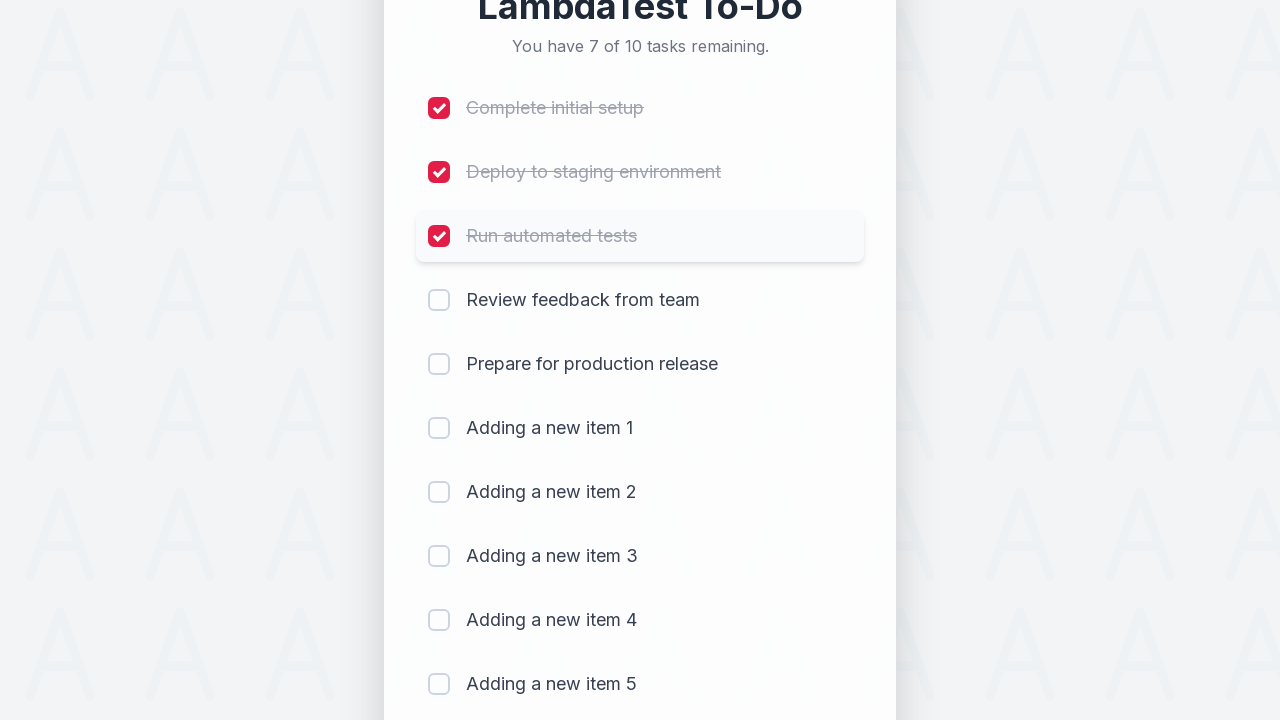

Clicked checkbox for item 4 to mark as completed at (439, 300) on (//input[@type='checkbox'])[4]
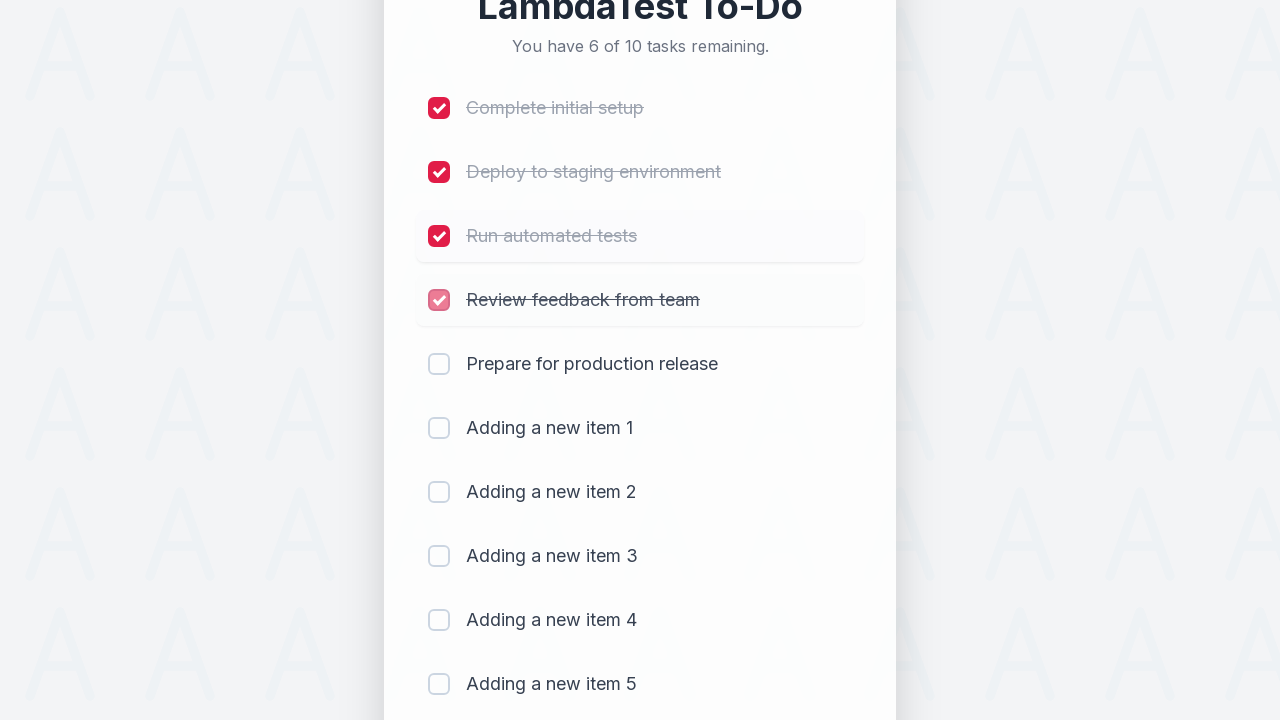

Waited 300ms after marking item 4 as completed
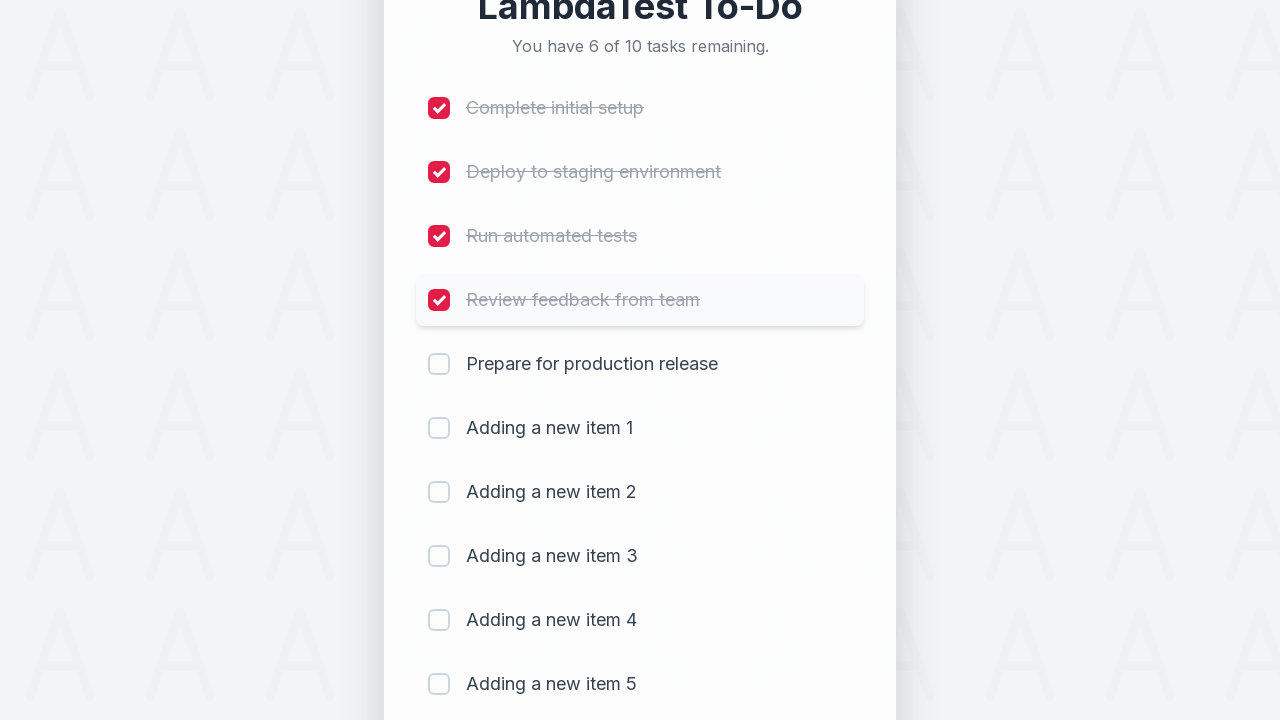

Clicked checkbox for item 5 to mark as completed at (439, 364) on (//input[@type='checkbox'])[5]
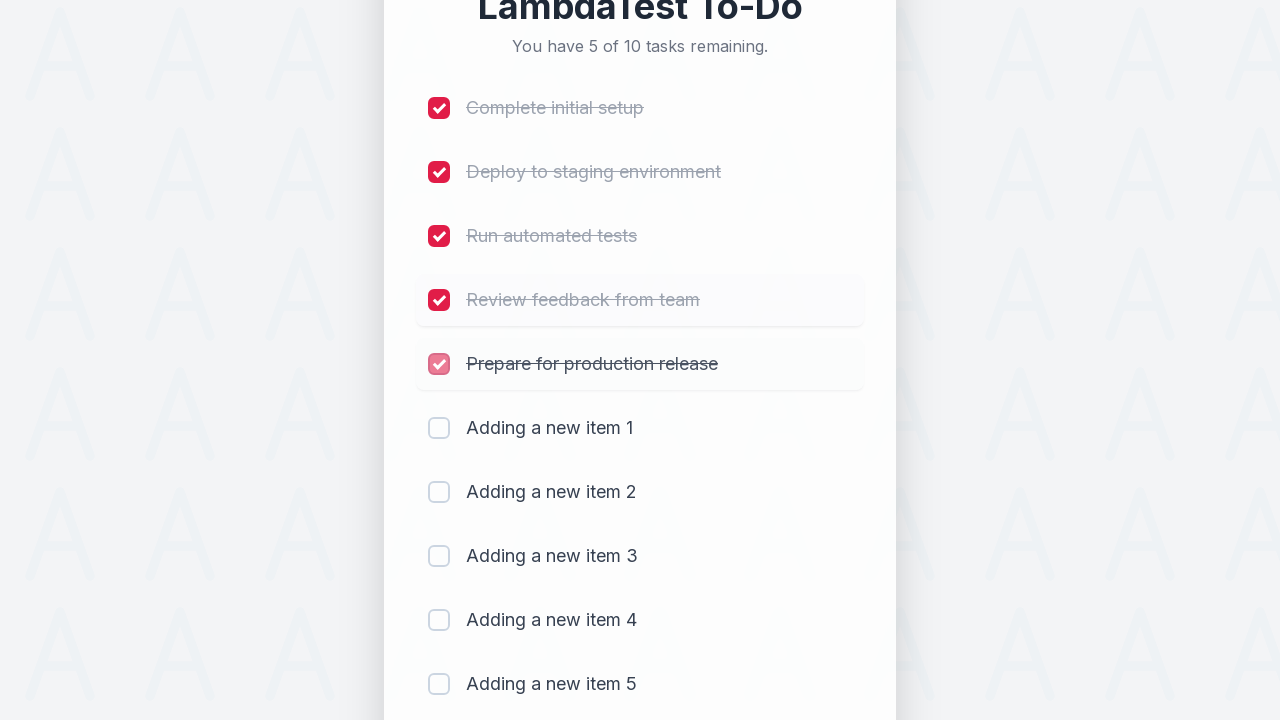

Waited 300ms after marking item 5 as completed
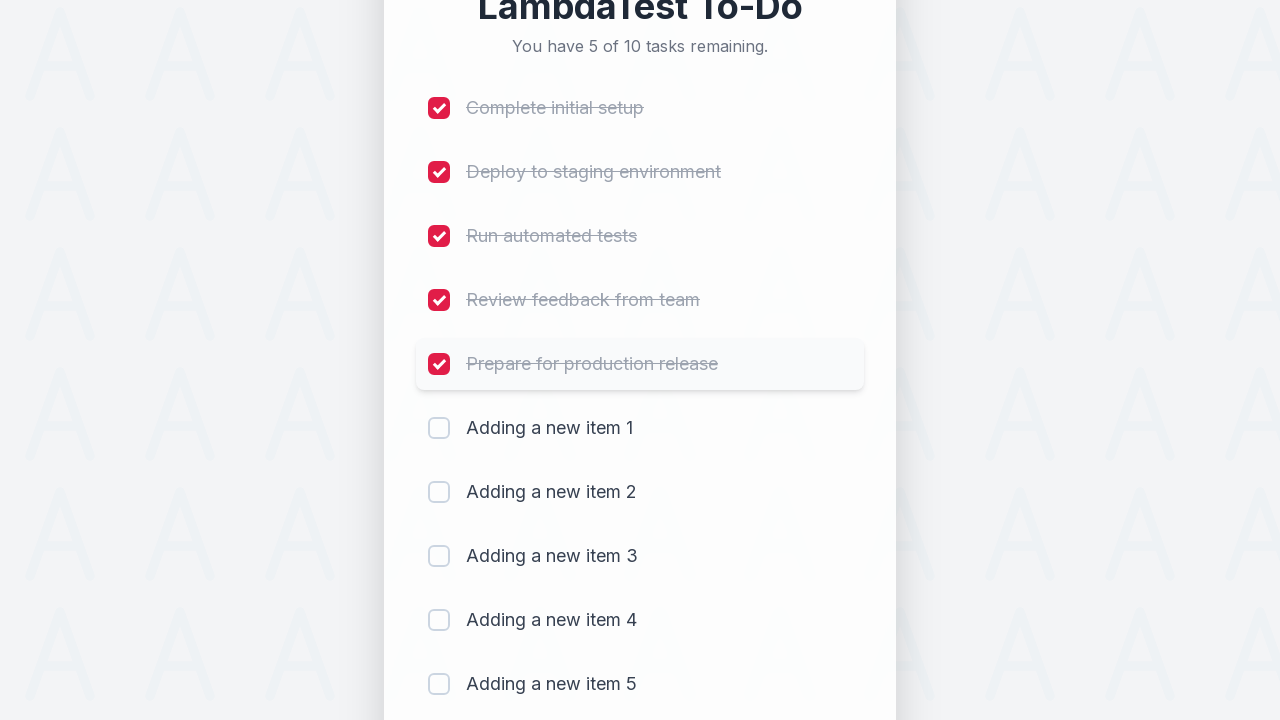

Clicked checkbox for item 6 to mark as completed at (439, 428) on (//input[@type='checkbox'])[6]
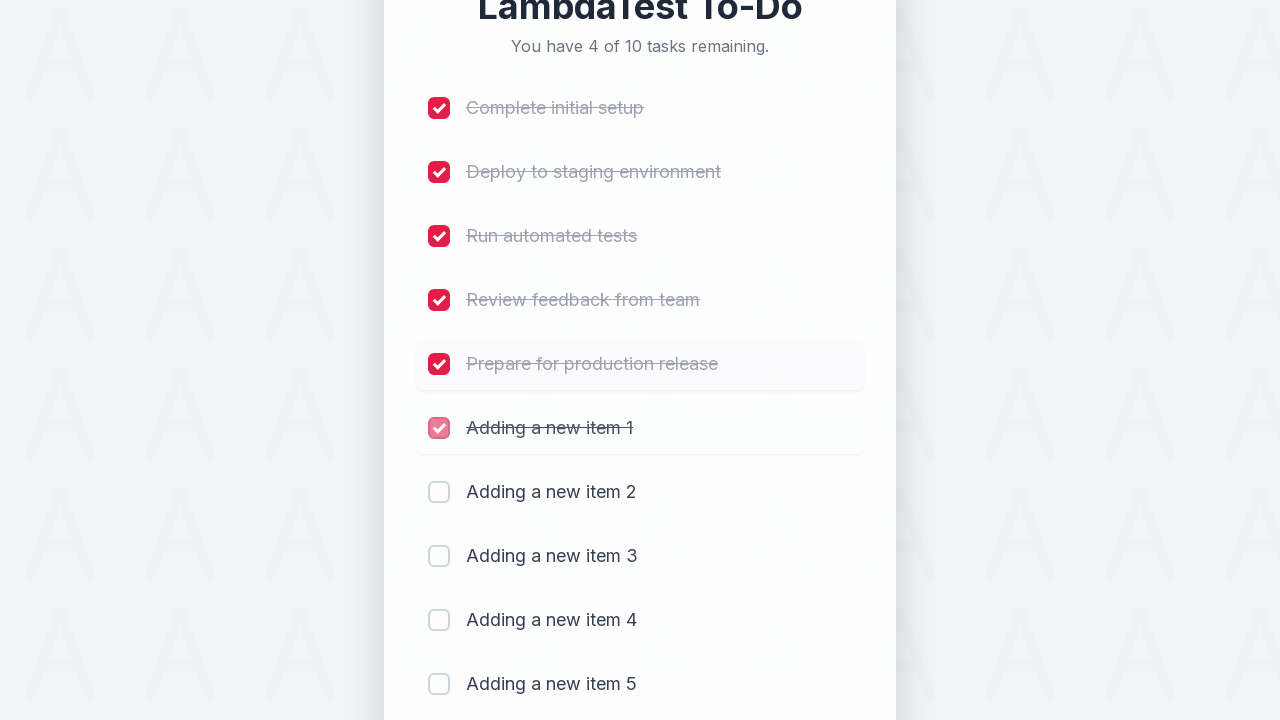

Waited 300ms after marking item 6 as completed
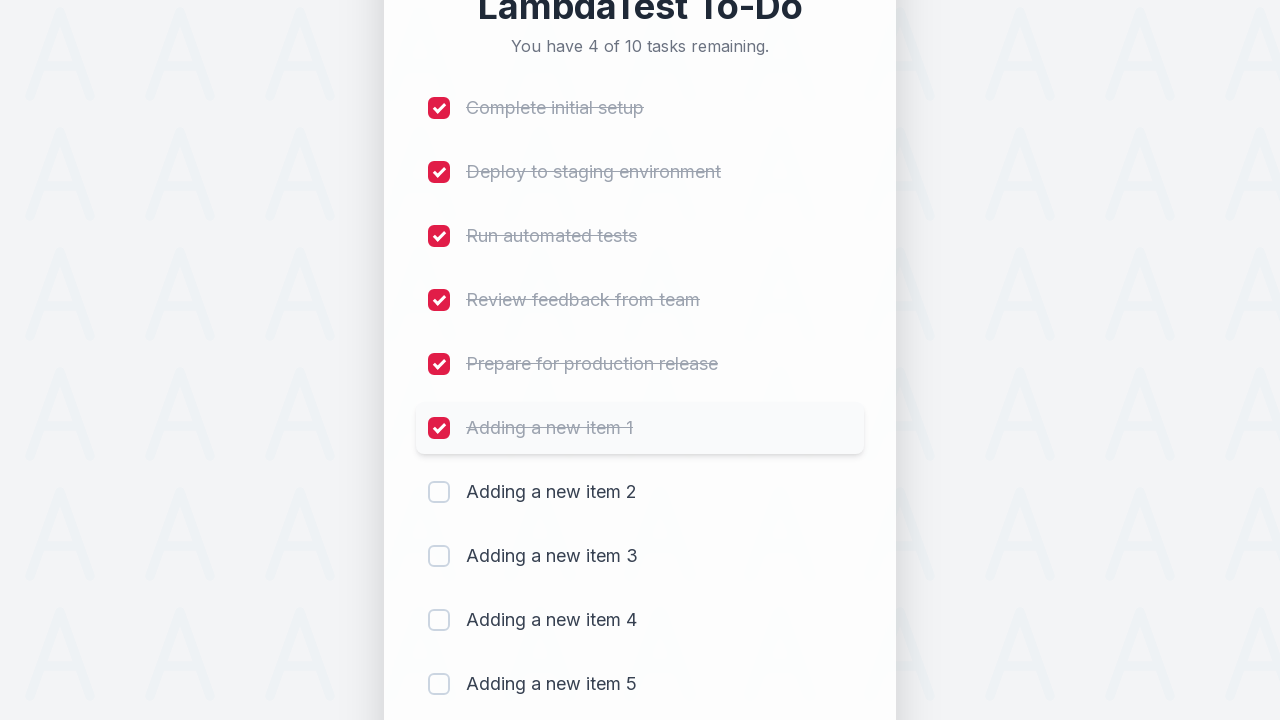

Clicked checkbox for item 7 to mark as completed at (439, 492) on (//input[@type='checkbox'])[7]
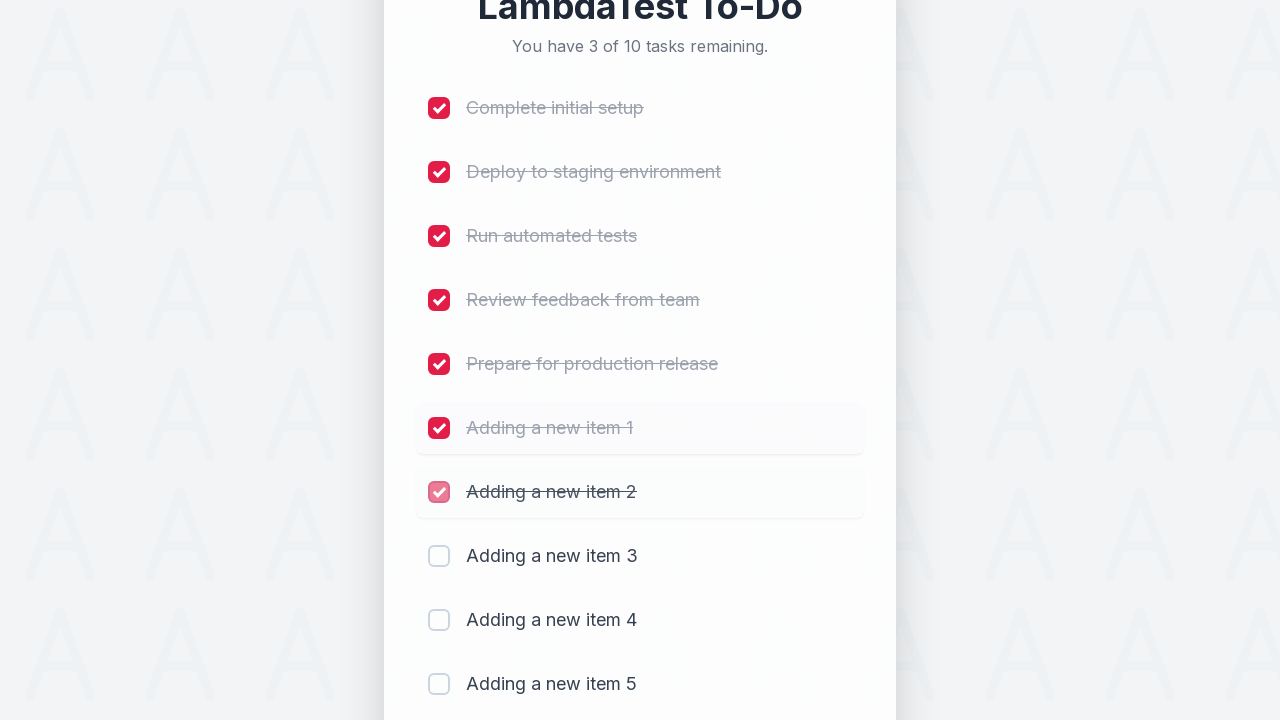

Waited 300ms after marking item 7 as completed
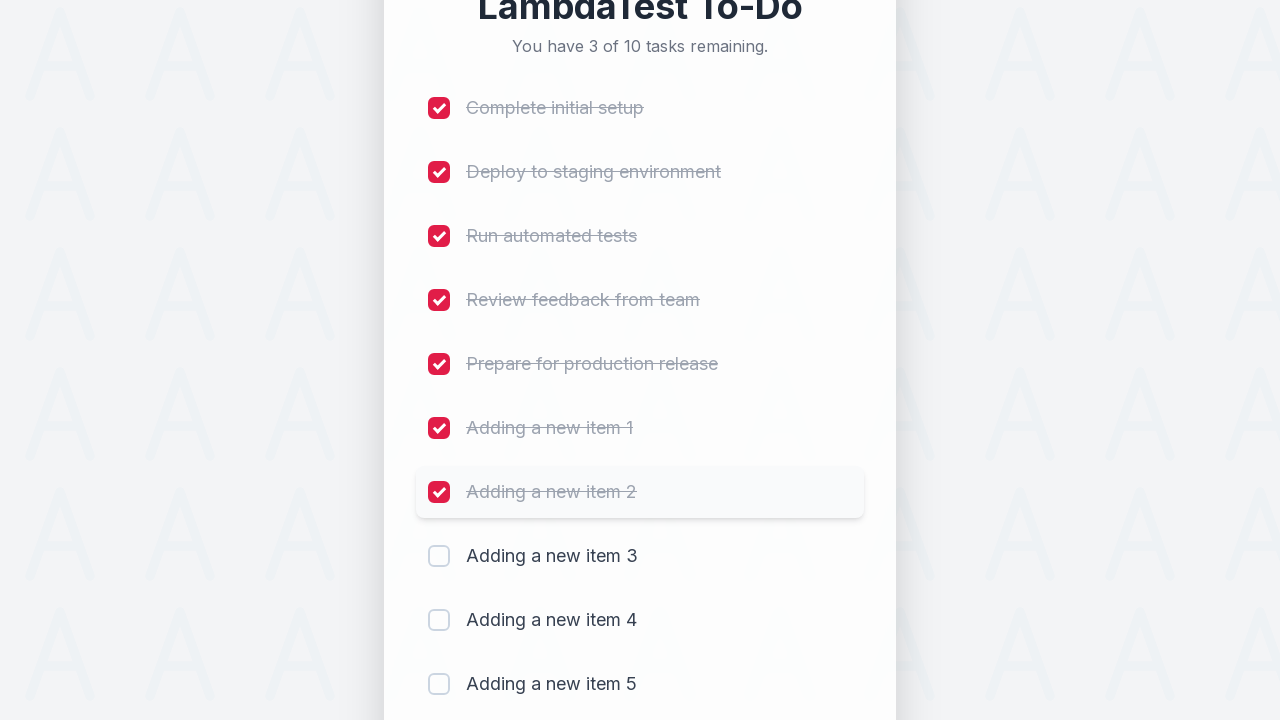

Clicked checkbox for item 8 to mark as completed at (439, 556) on (//input[@type='checkbox'])[8]
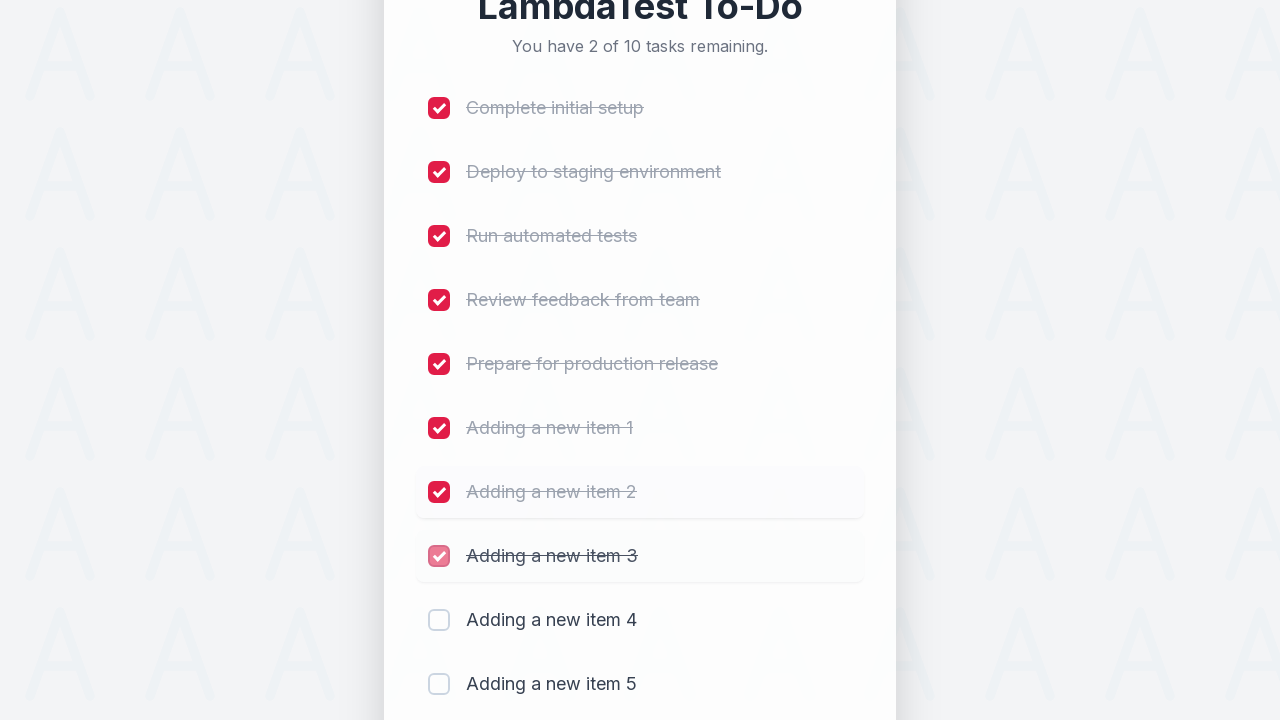

Waited 300ms after marking item 8 as completed
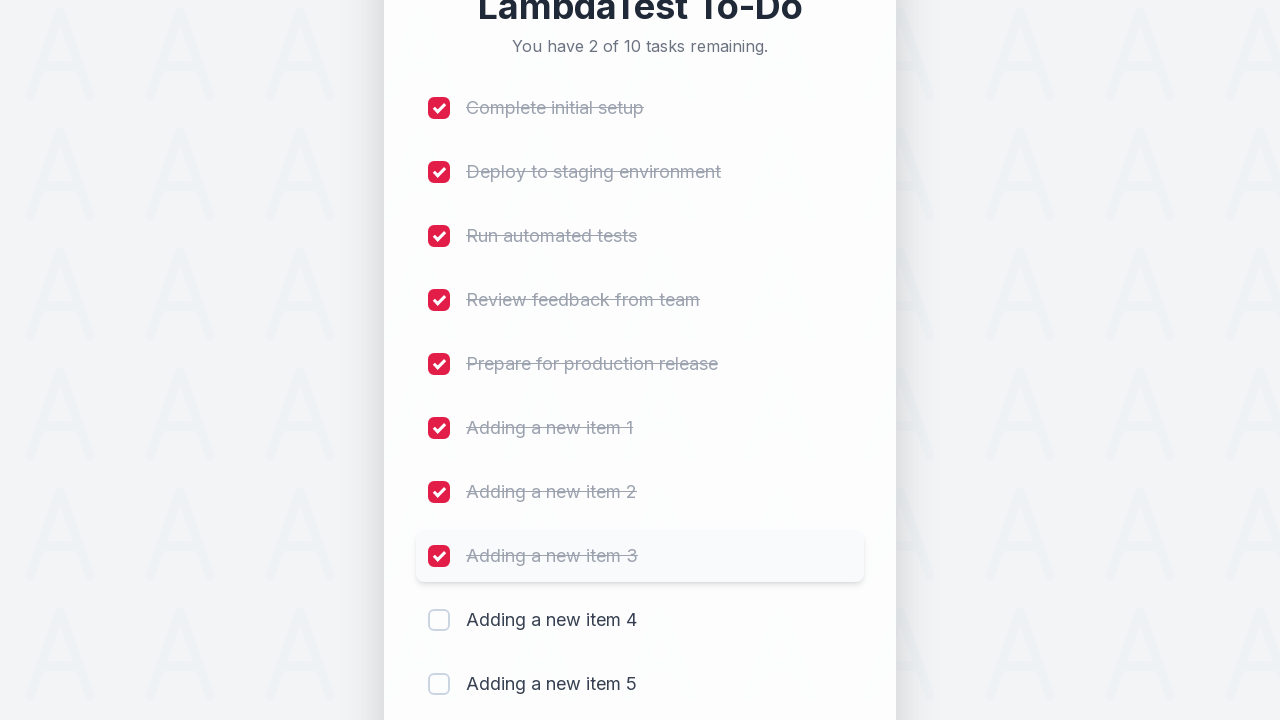

Clicked checkbox for item 9 to mark as completed at (439, 620) on (//input[@type='checkbox'])[9]
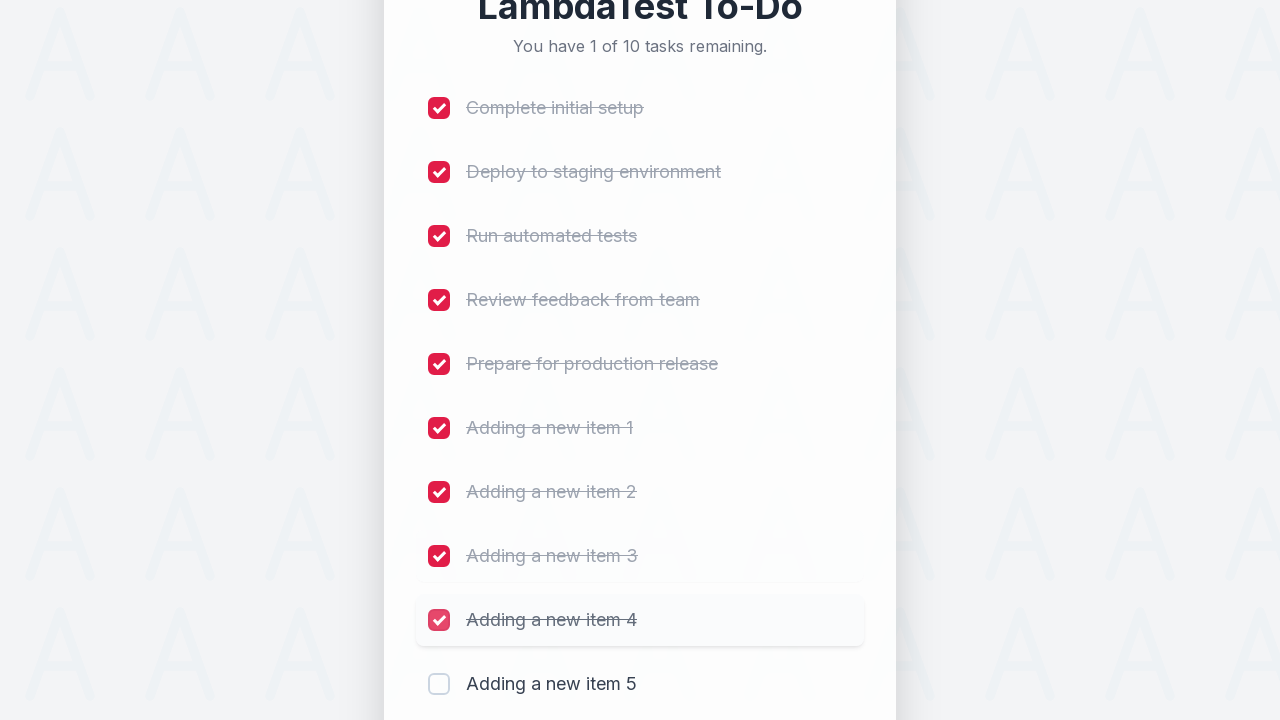

Waited 300ms after marking item 9 as completed
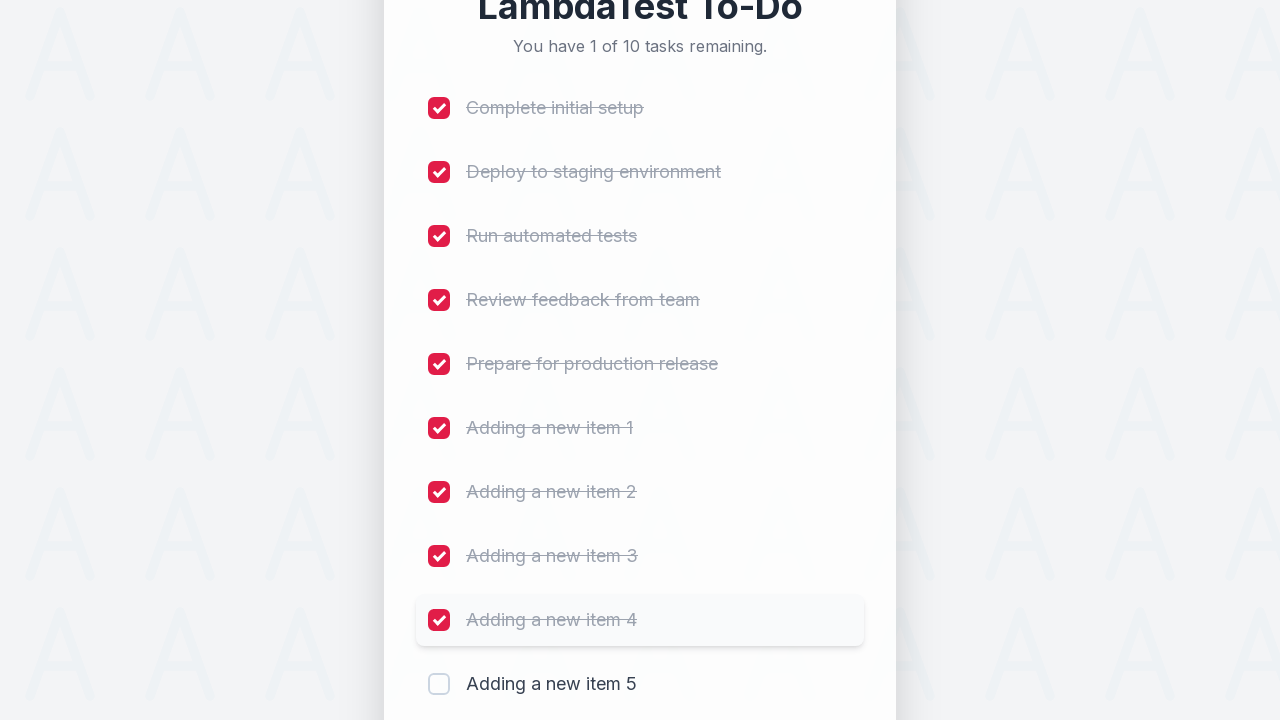

Clicked checkbox for item 10 to mark as completed at (439, 684) on (//input[@type='checkbox'])[10]
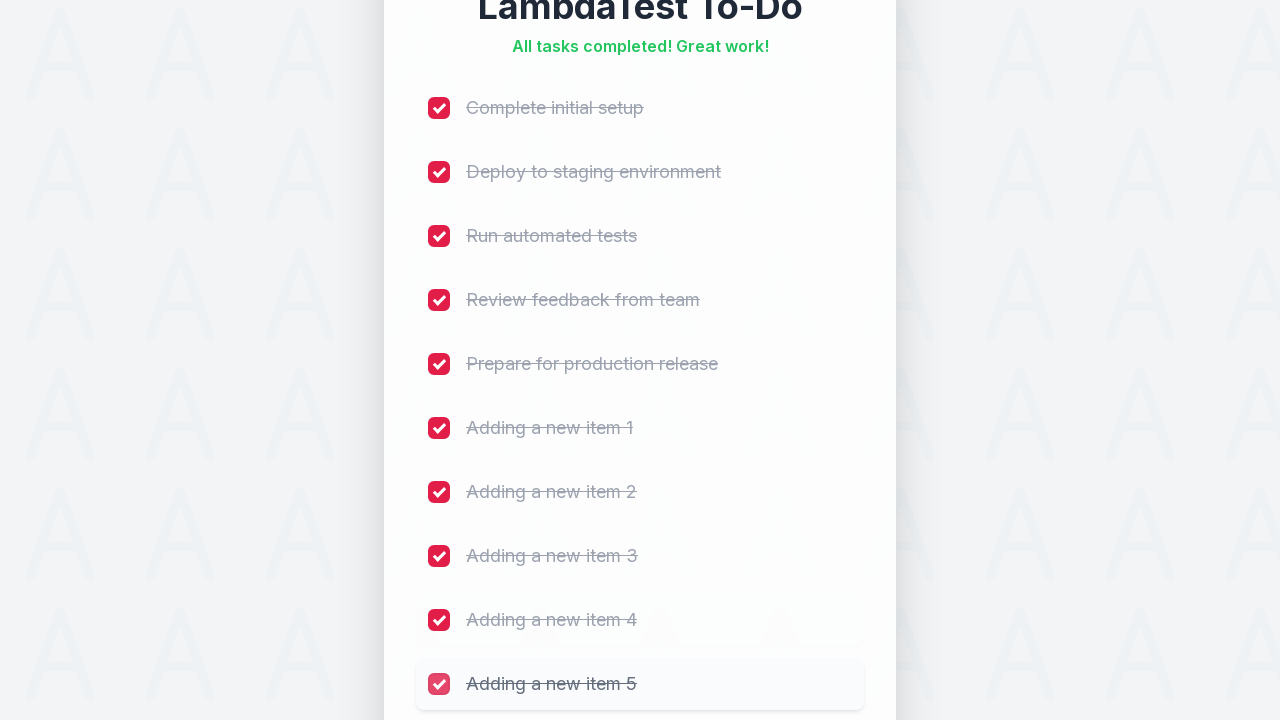

Waited 300ms after marking item 10 as completed
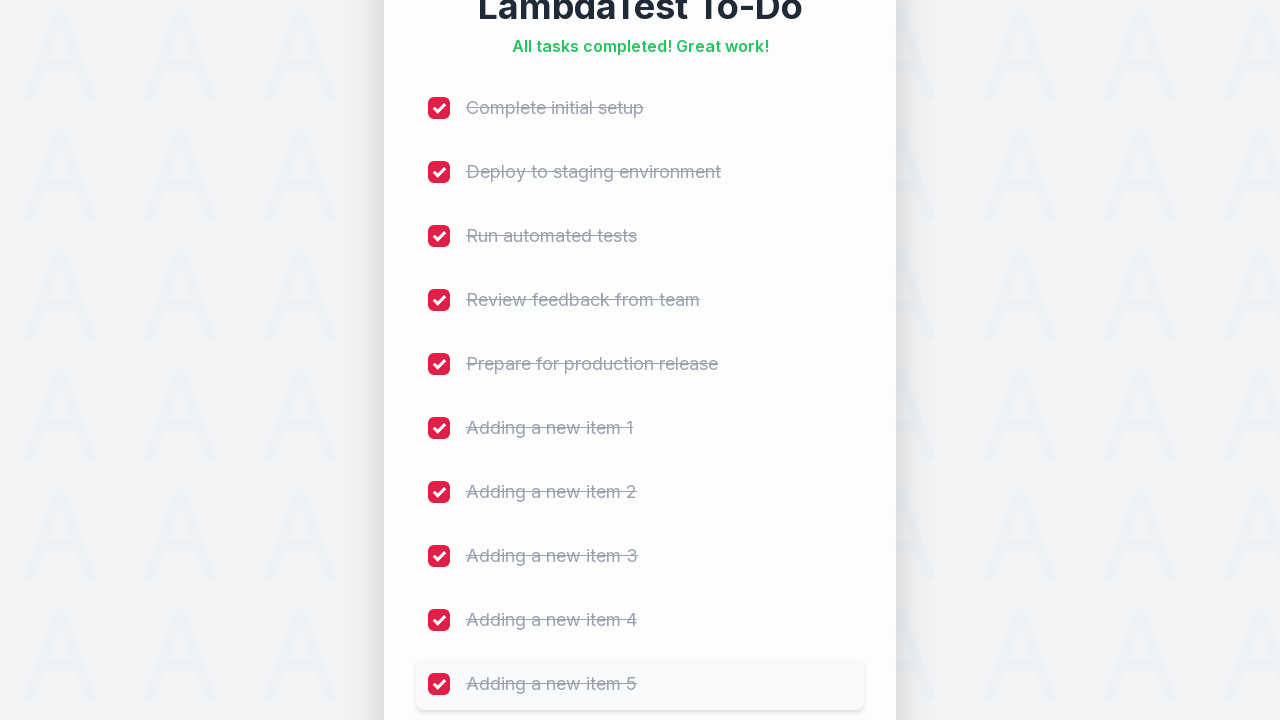

Verified completion counter is displayed
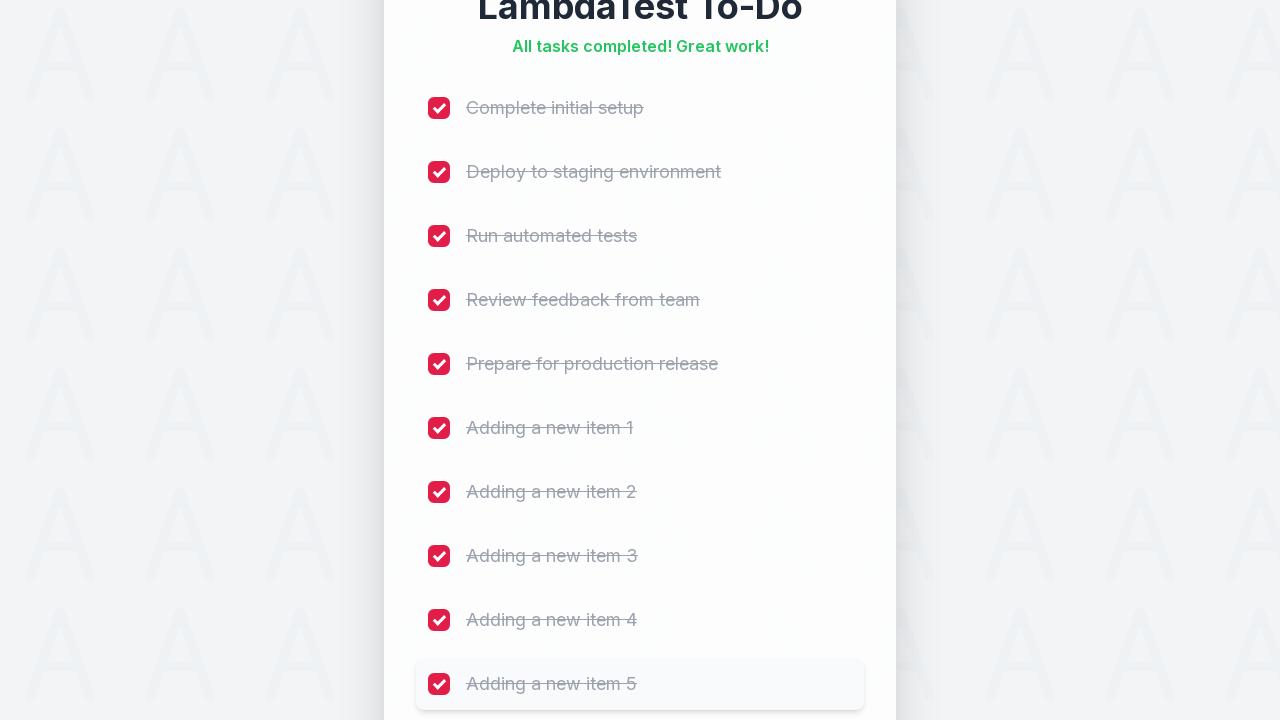

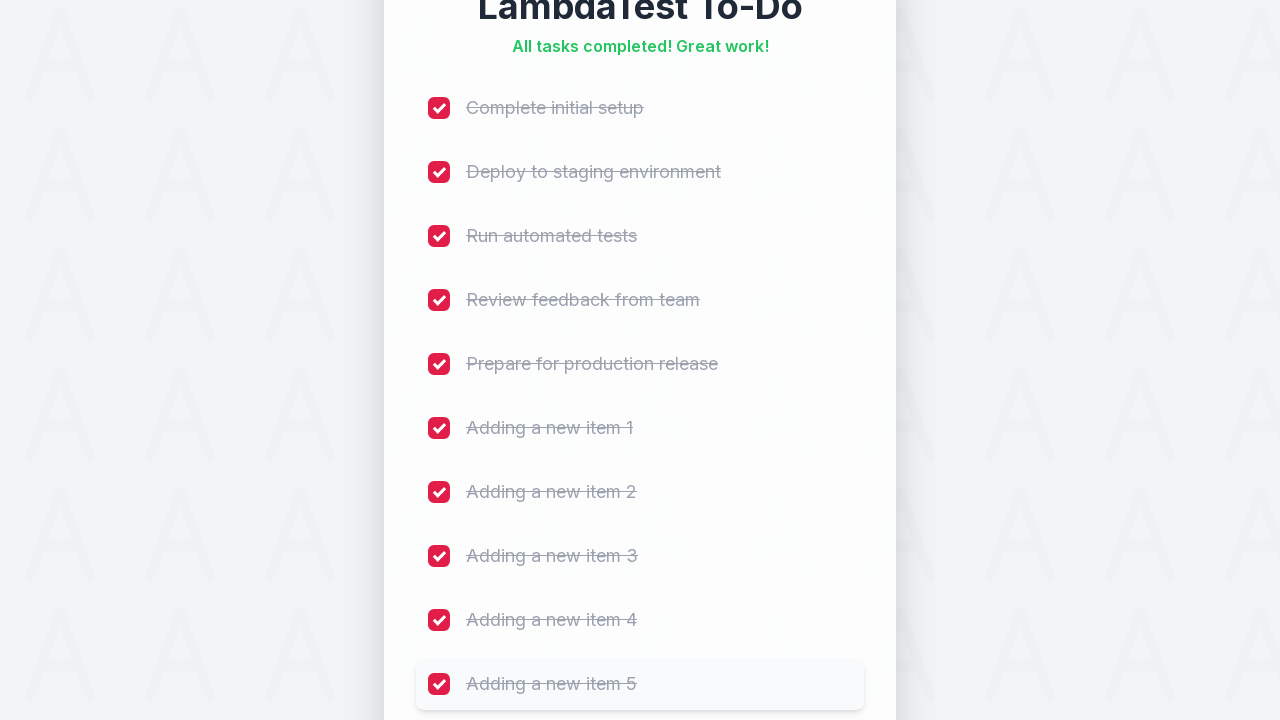